Navigates through a paginated table and checks all checkboxes on each page

Starting URL: https://testautomationpractice.blogspot.com/

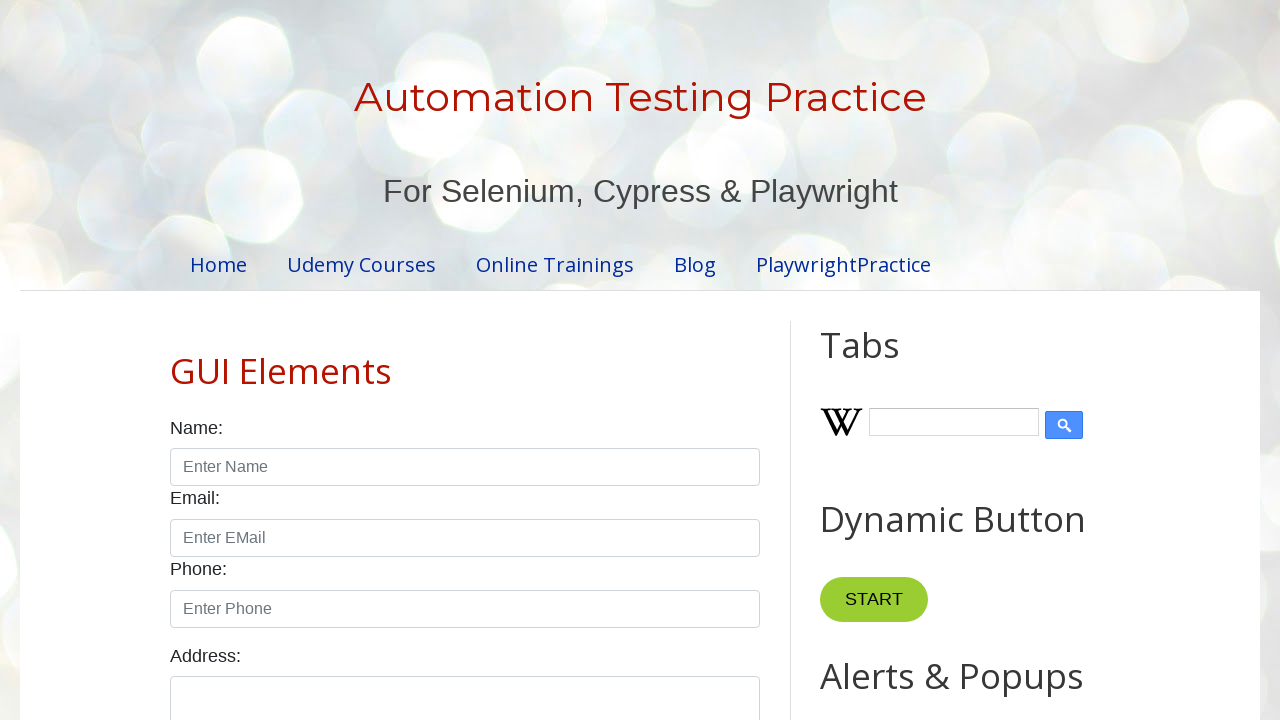

Located all pagination elements
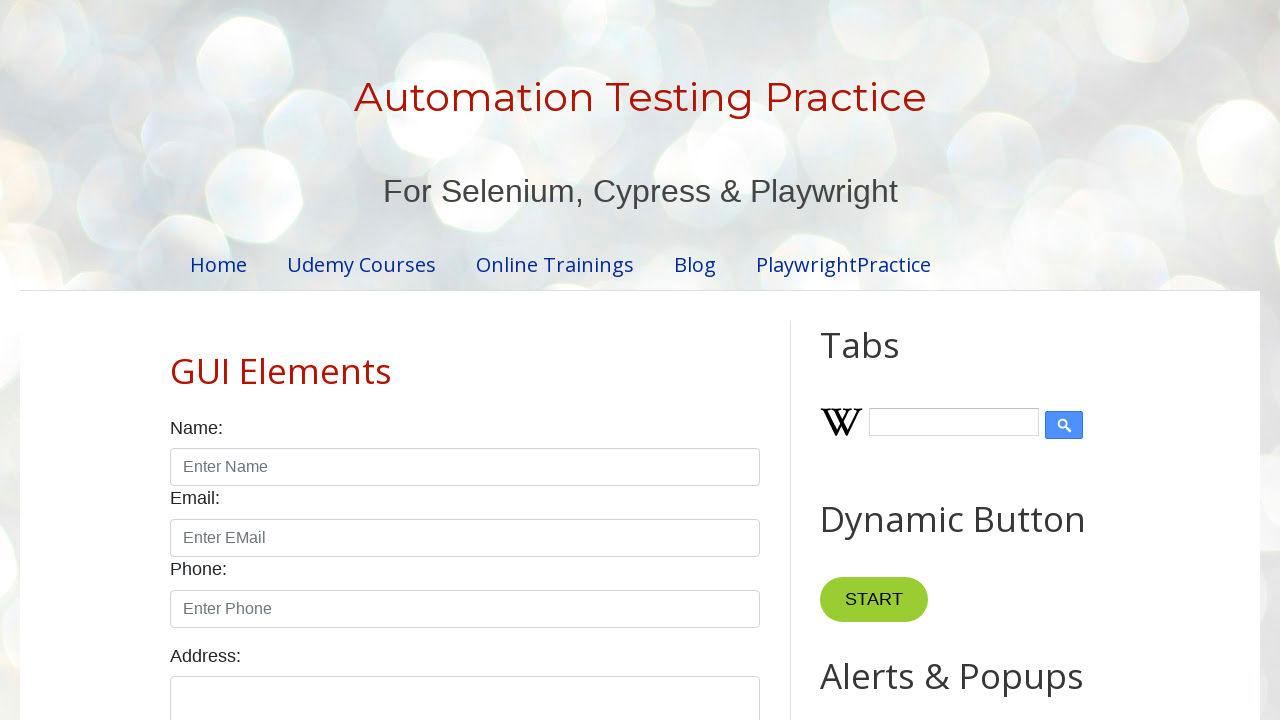

Found 4 pages in pagination
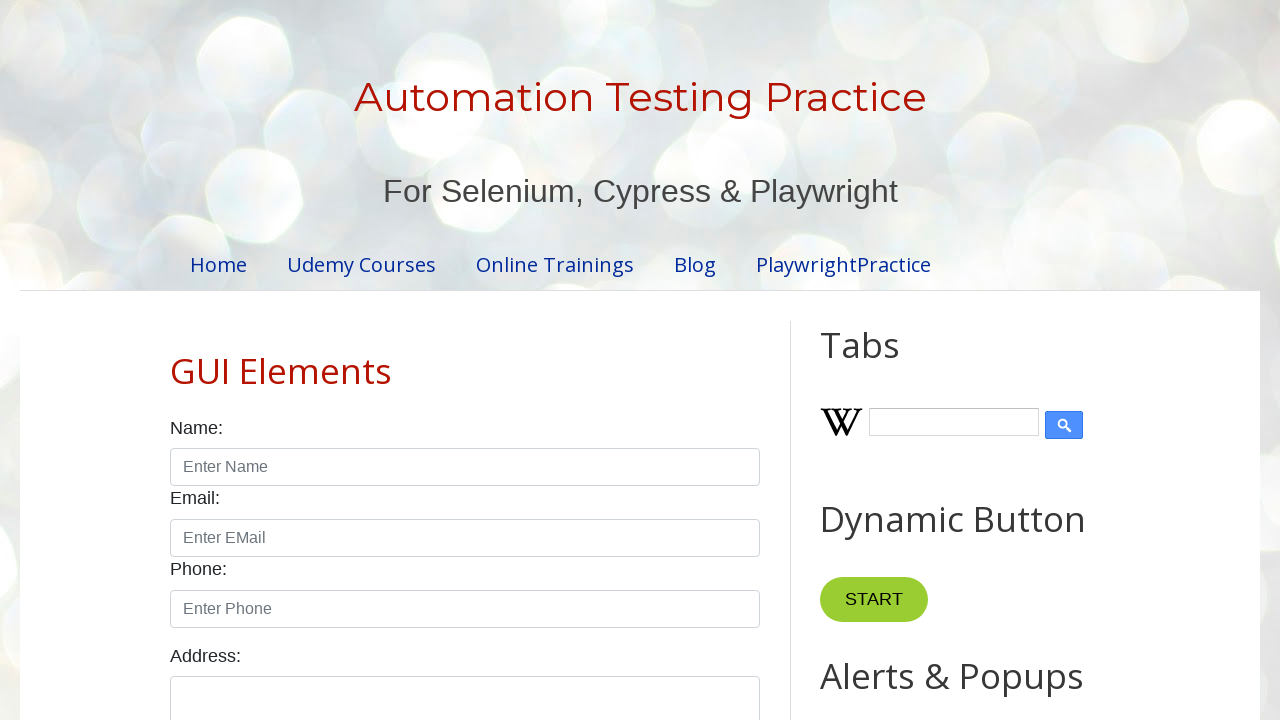

Located all table rows
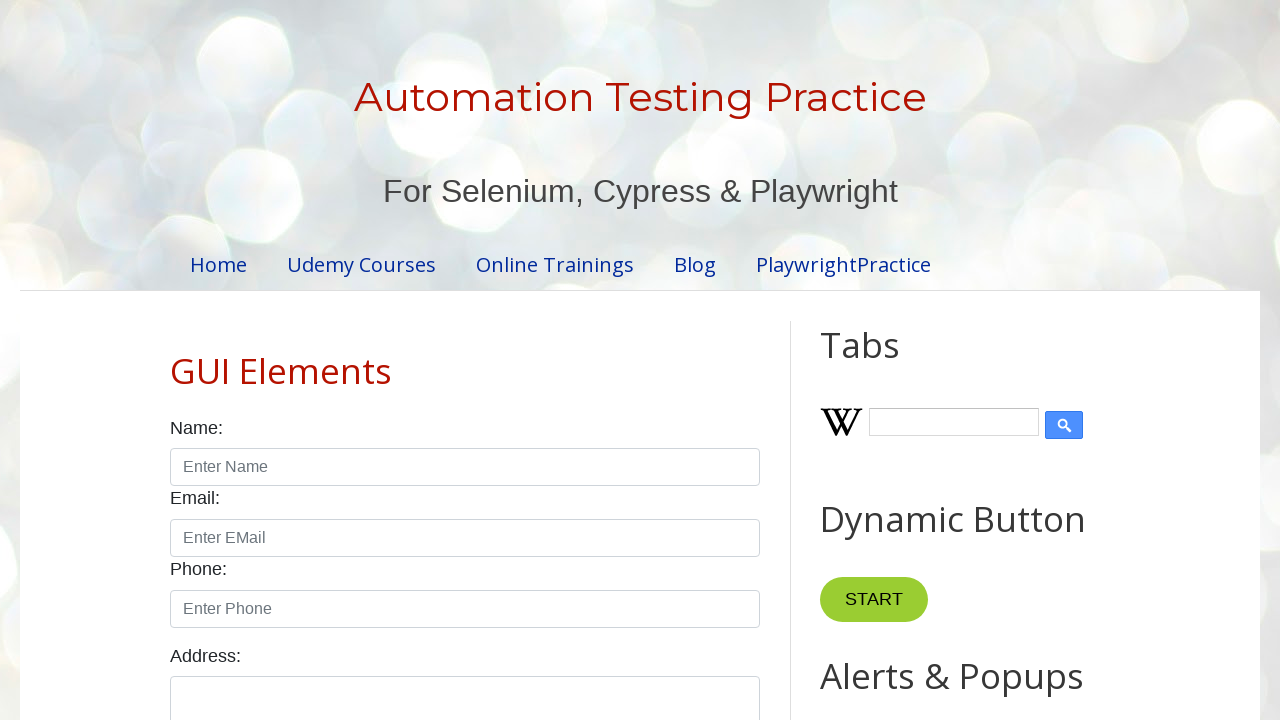

Found 5 rows in the table
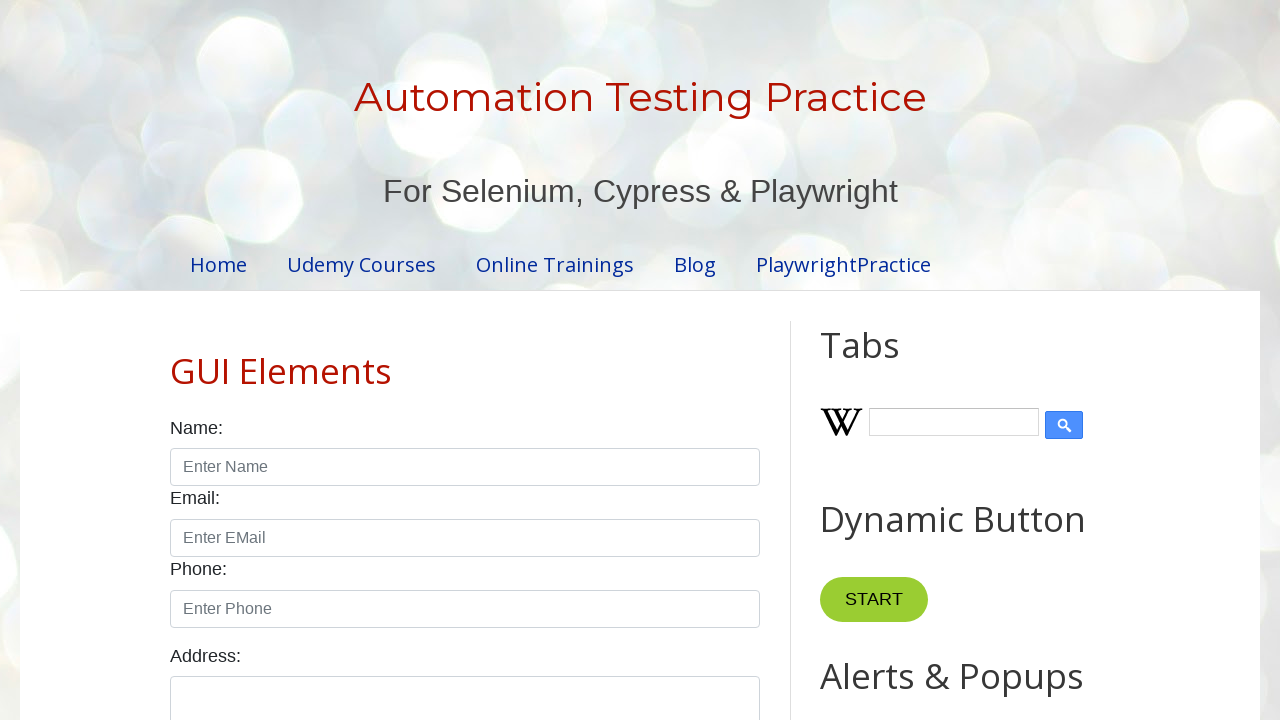

Located checkbox in row 1 on page 1
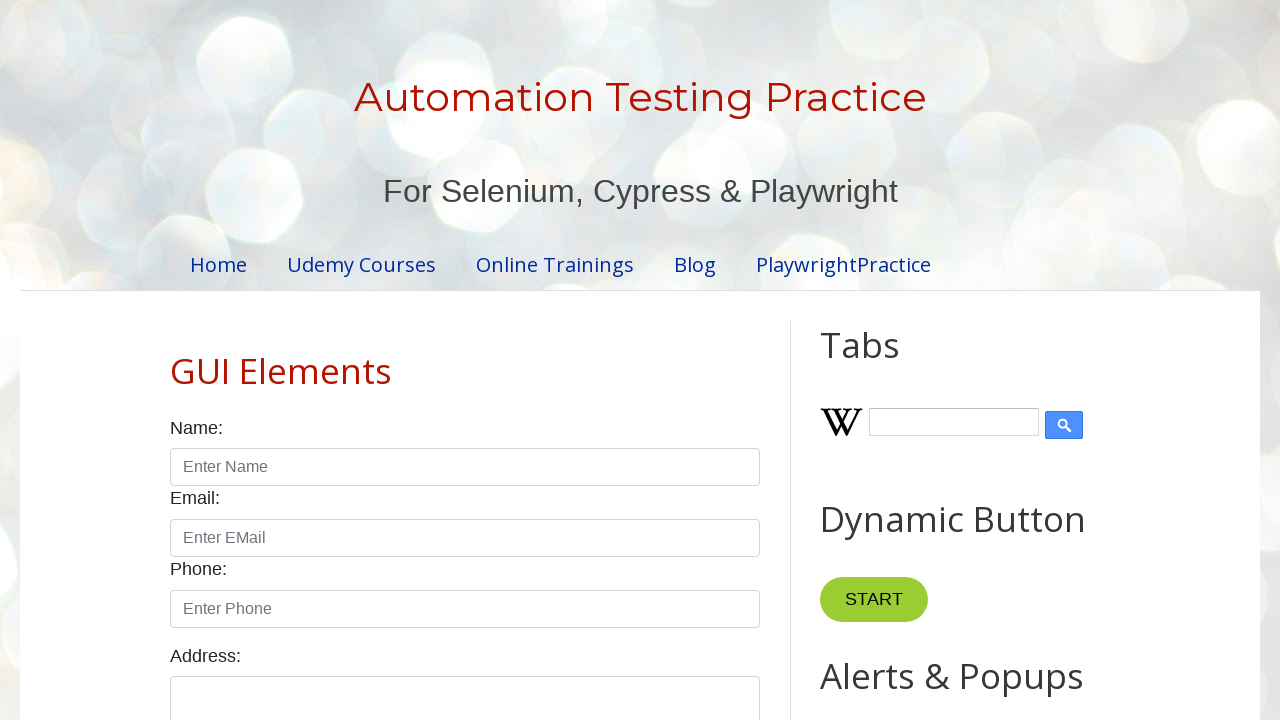

Waited before clicking checkbox in row 1
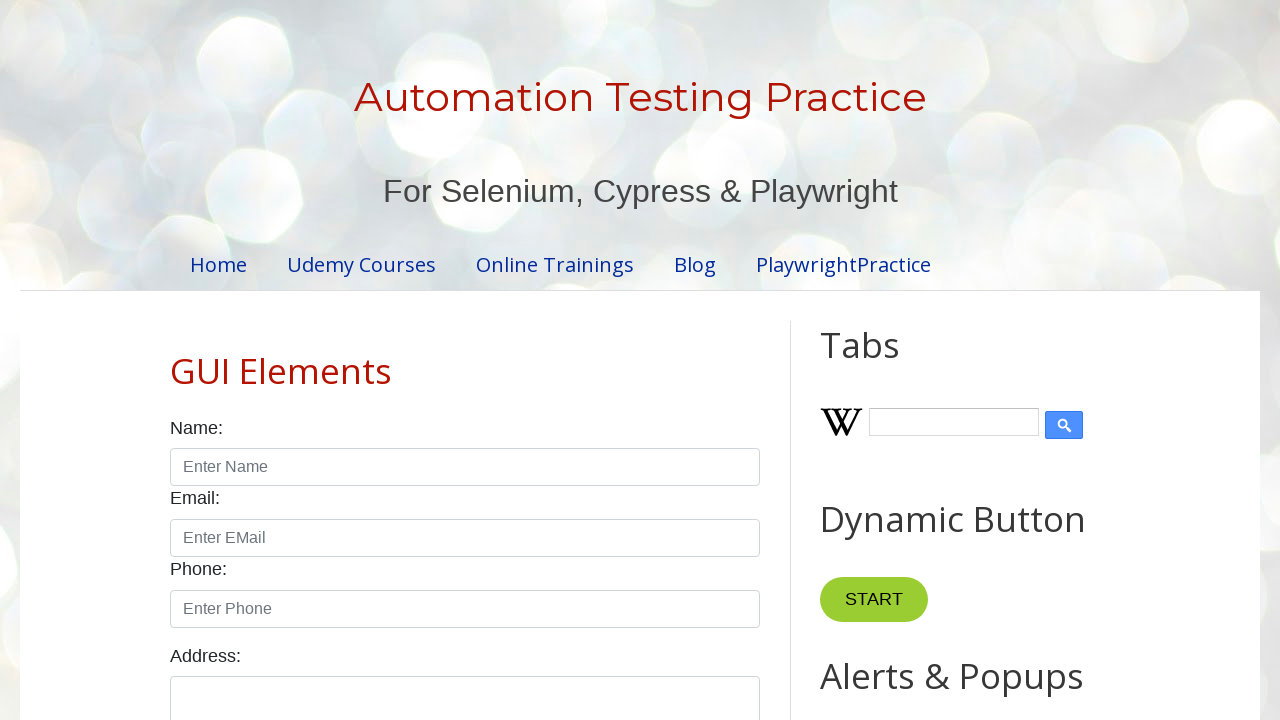

Clicked checkbox in row 1 on page 1 at (651, 361) on //table[@id='productTable']//tbody//tr[1]//td[4]//input
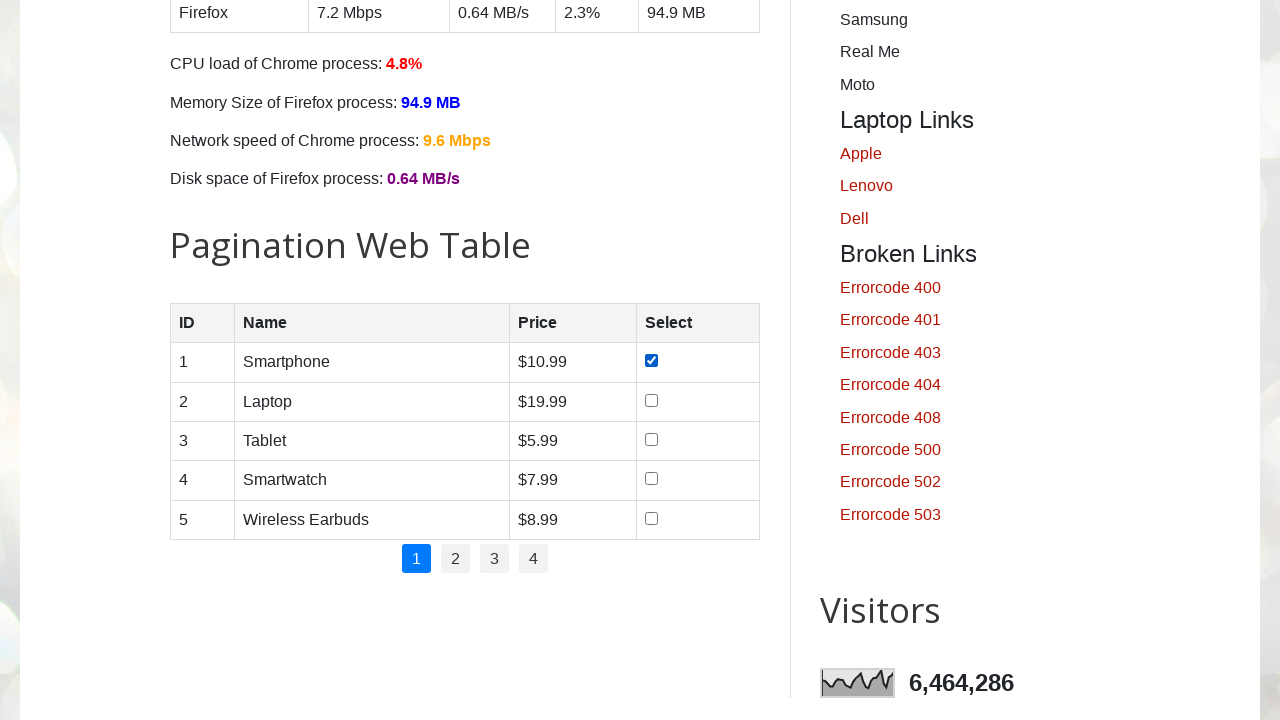

Located checkbox in row 2 on page 1
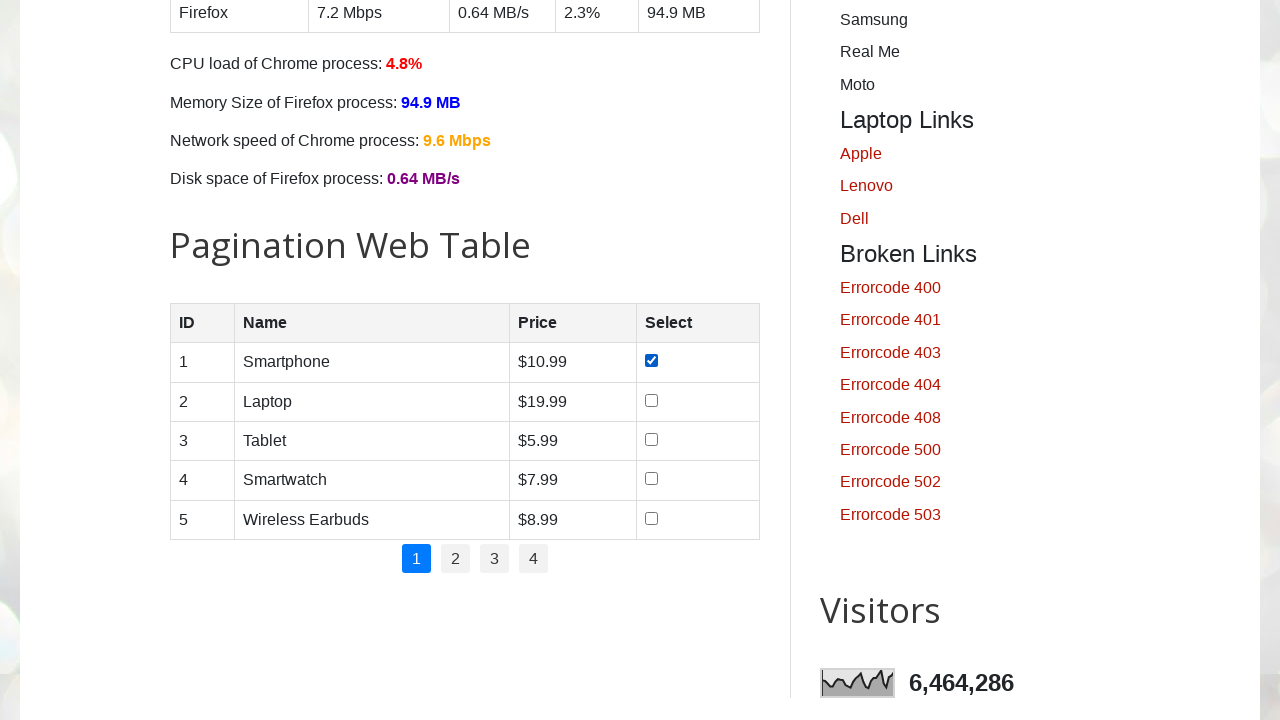

Waited before clicking checkbox in row 2
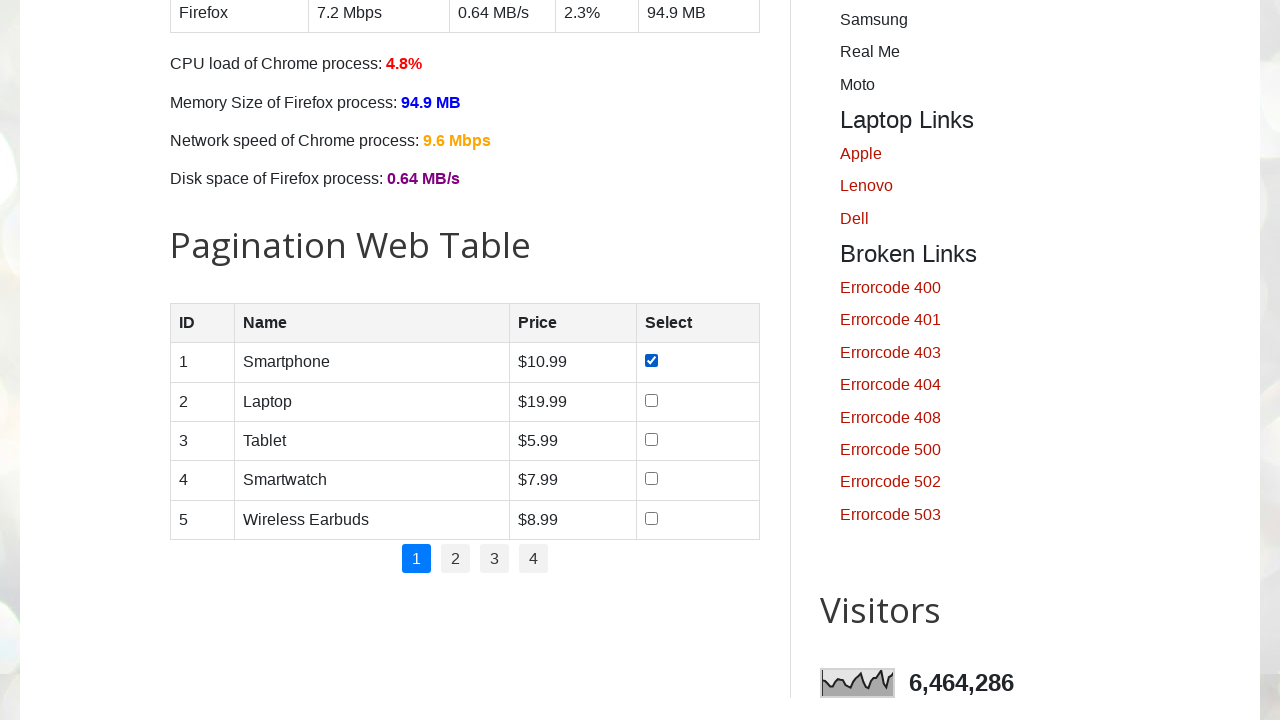

Clicked checkbox in row 2 on page 1 at (651, 400) on //table[@id='productTable']//tbody//tr[2]//td[4]//input
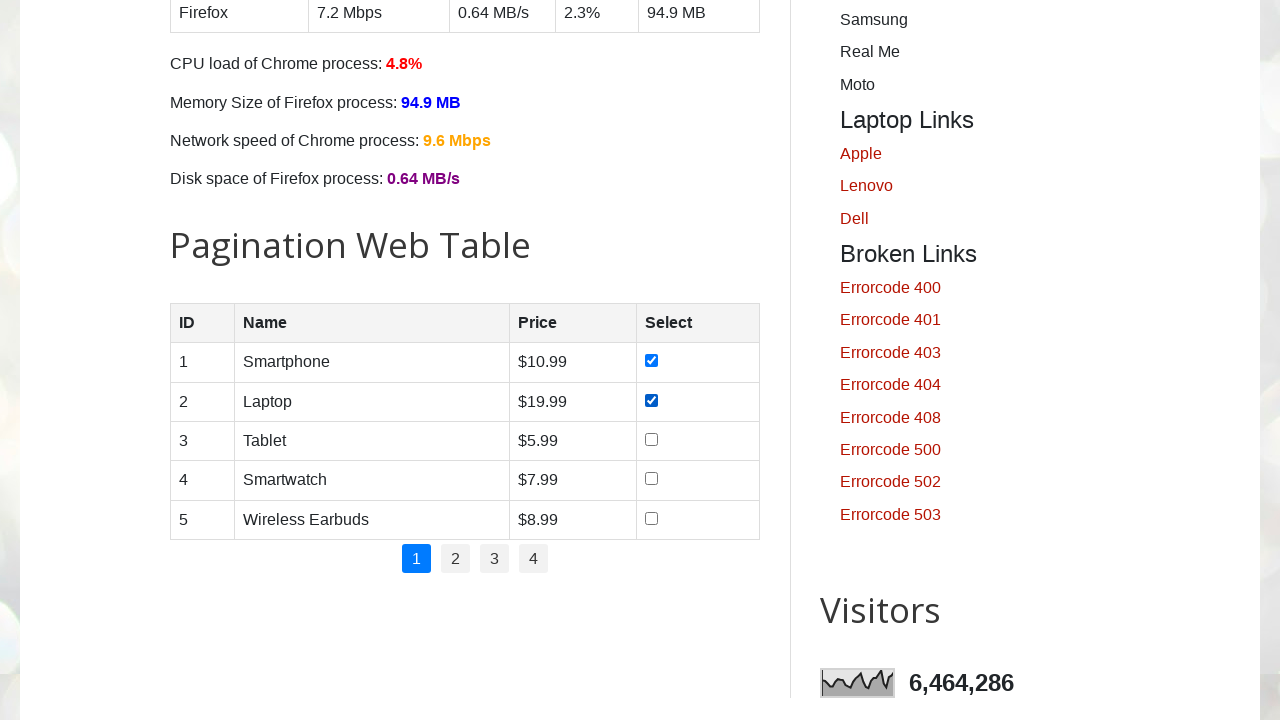

Located checkbox in row 3 on page 1
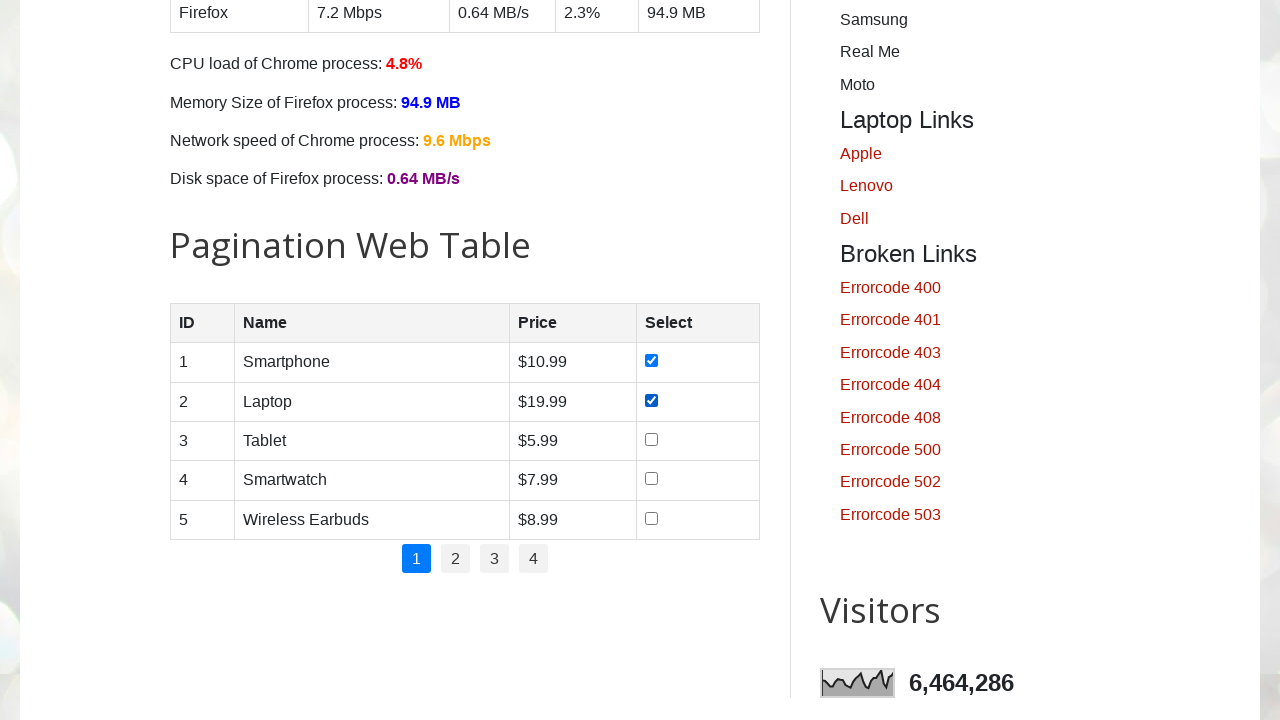

Waited before clicking checkbox in row 3
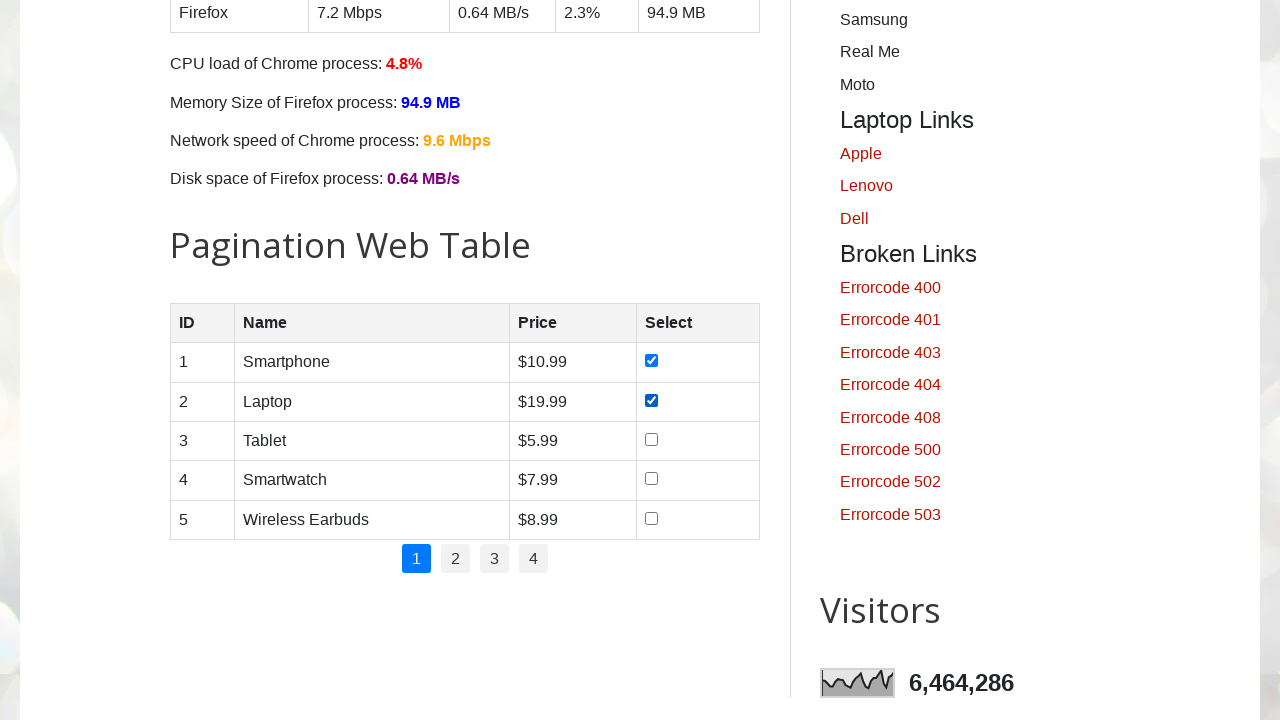

Clicked checkbox in row 3 on page 1 at (651, 439) on //table[@id='productTable']//tbody//tr[3]//td[4]//input
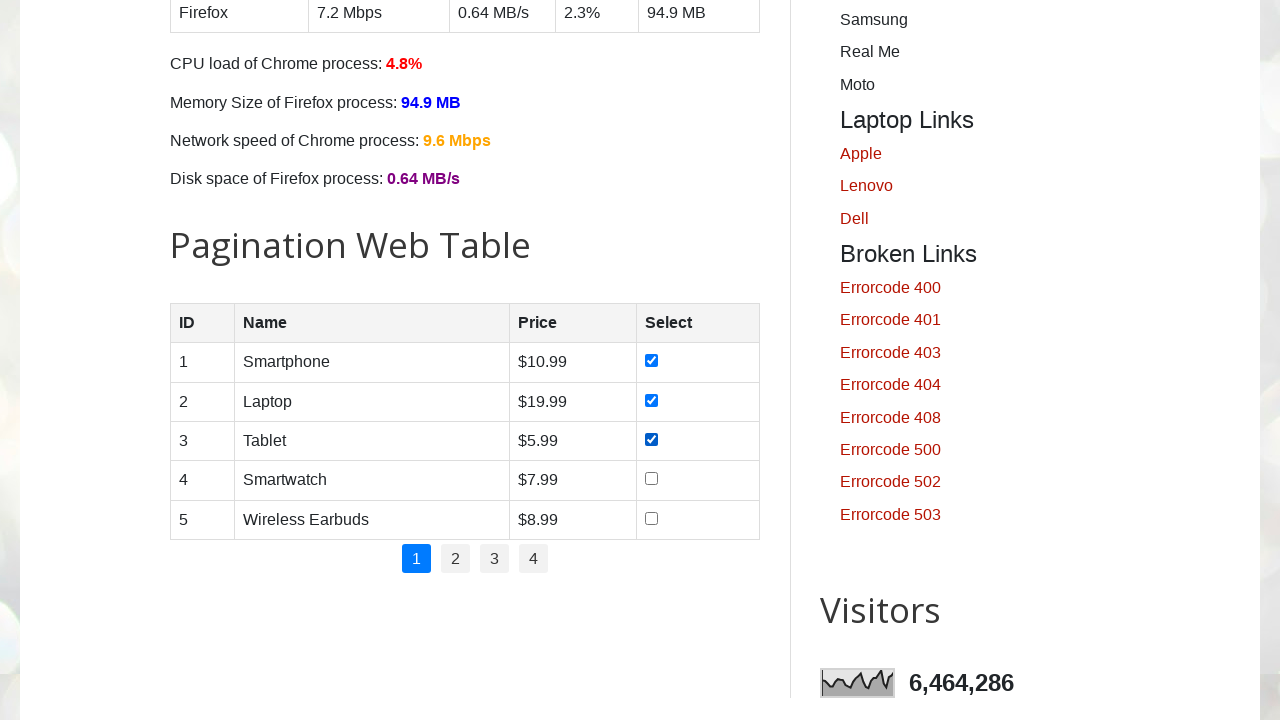

Located checkbox in row 4 on page 1
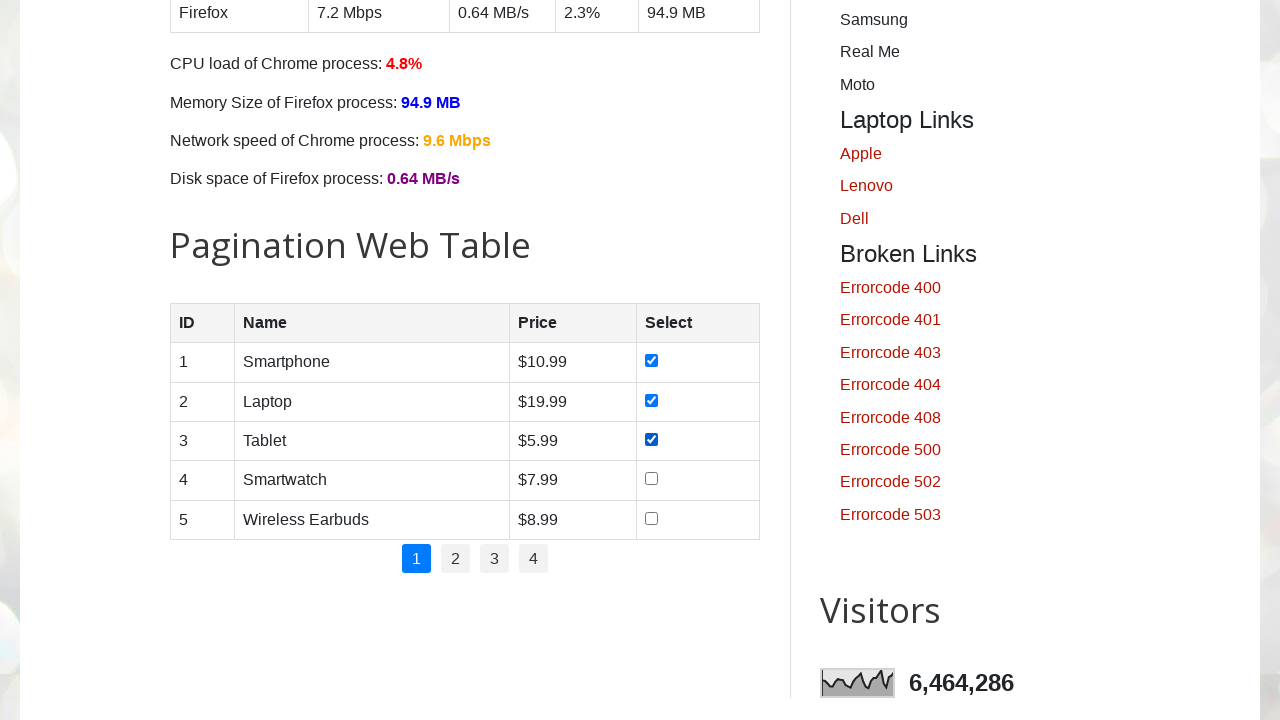

Waited before clicking checkbox in row 4
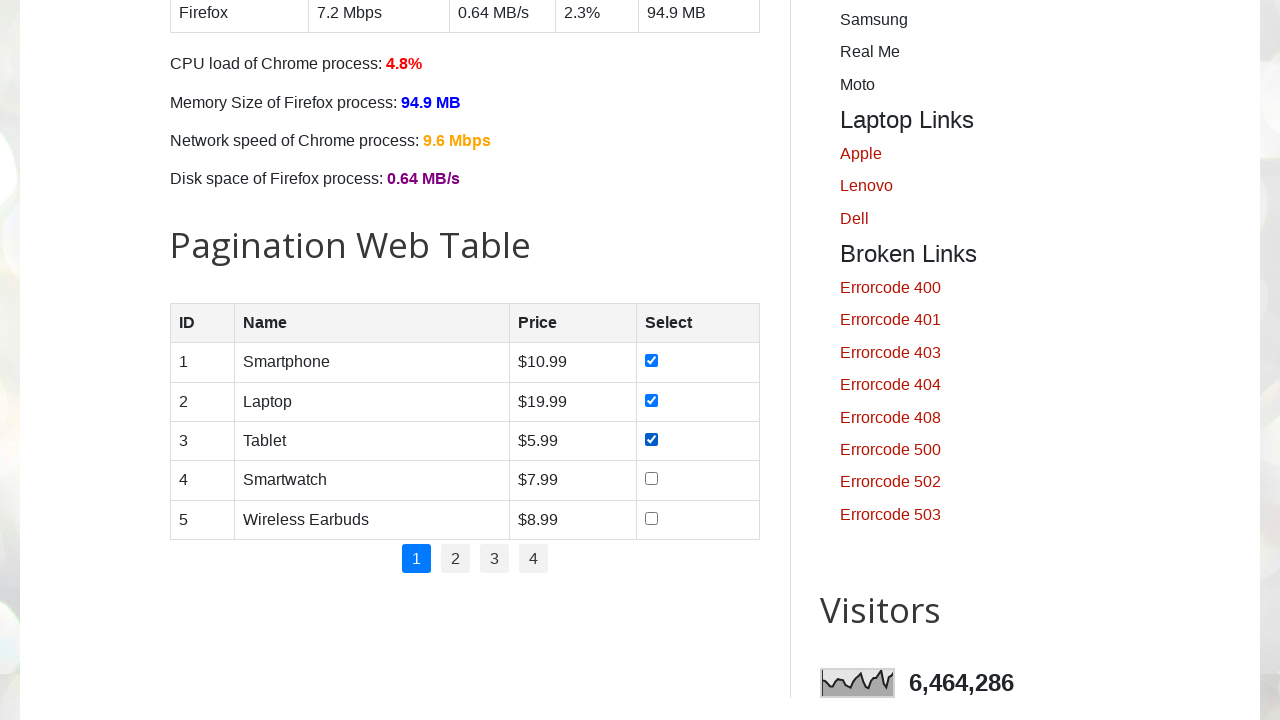

Clicked checkbox in row 4 on page 1 at (651, 479) on //table[@id='productTable']//tbody//tr[4]//td[4]//input
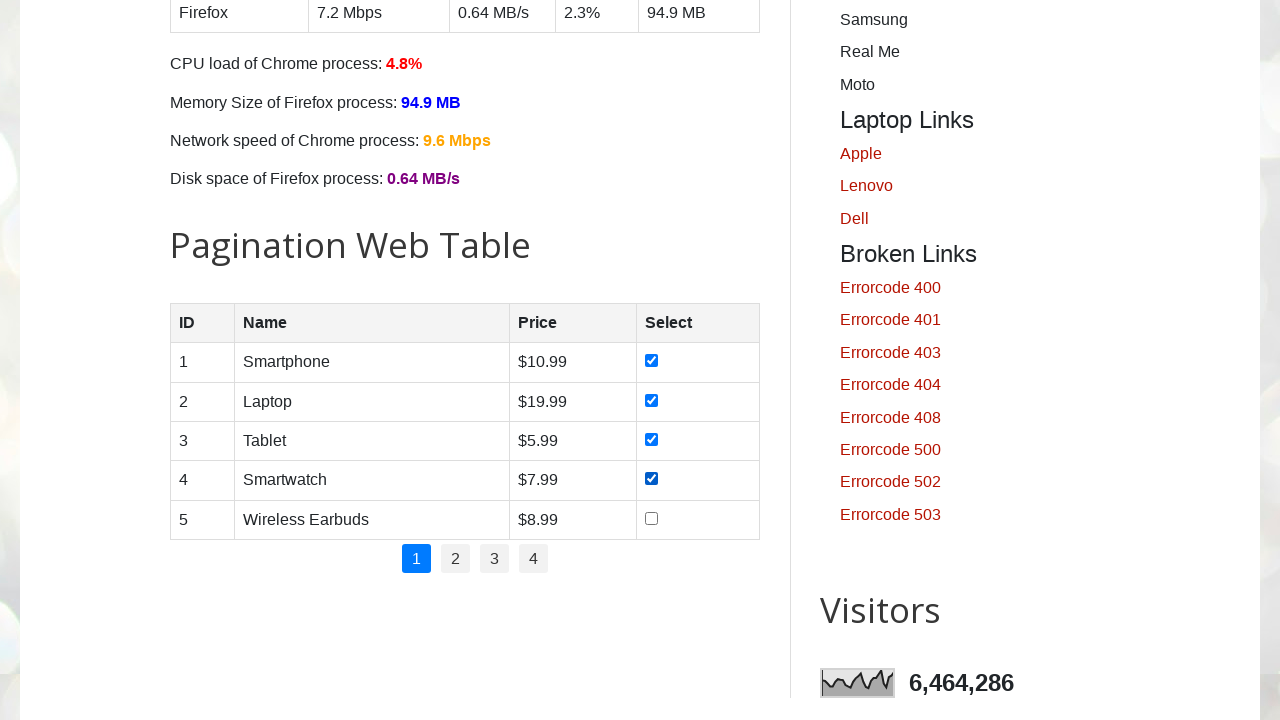

Located checkbox in row 5 on page 1
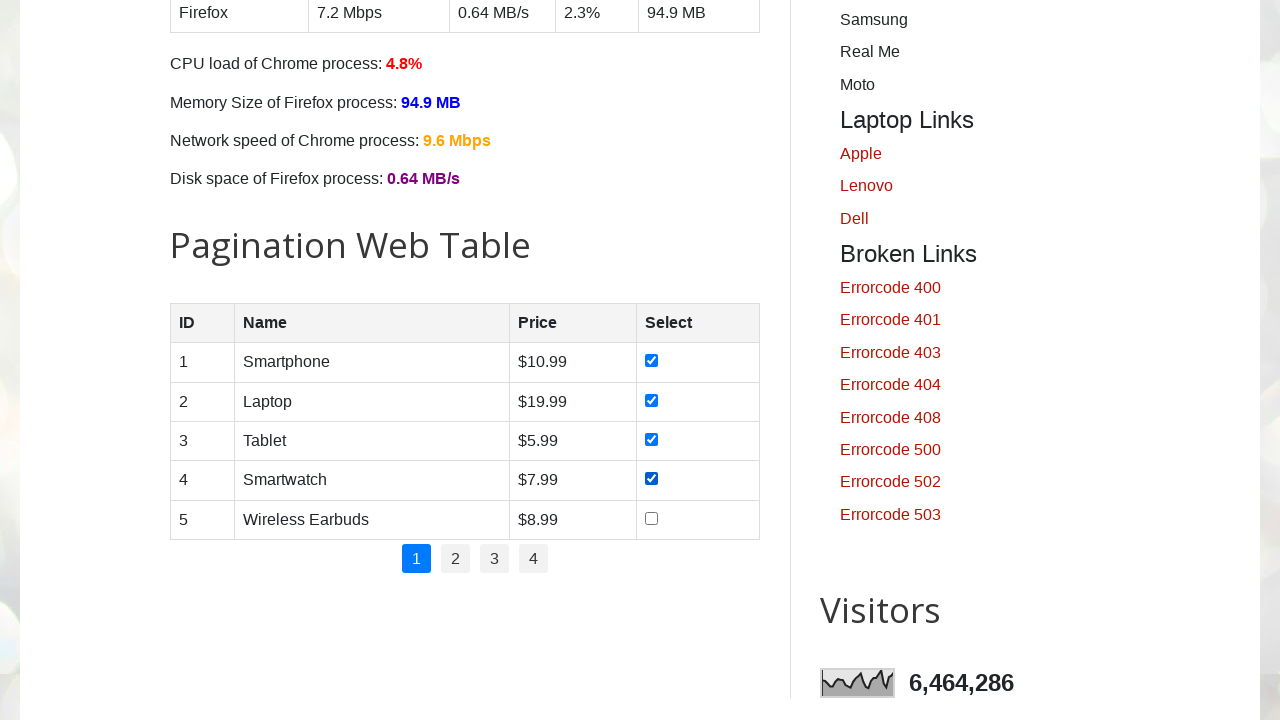

Waited before clicking checkbox in row 5
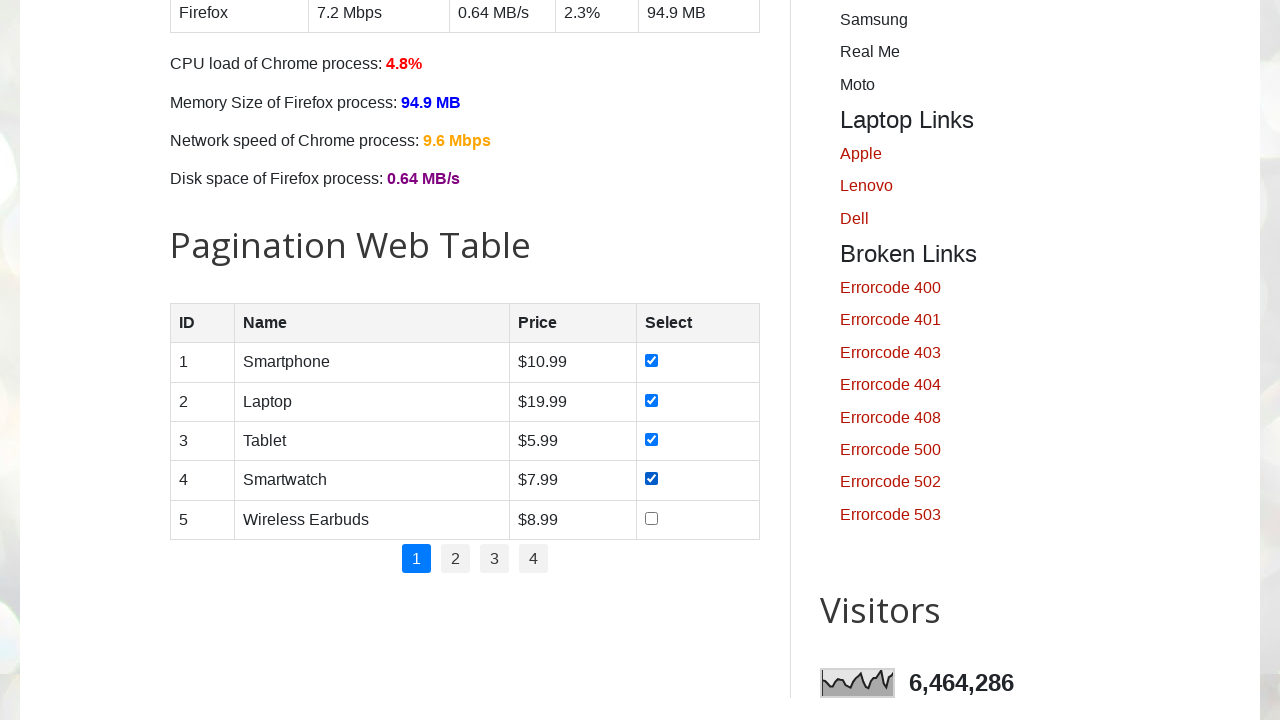

Clicked checkbox in row 5 on page 1 at (651, 518) on //table[@id='productTable']//tbody//tr[5]//td[4]//input
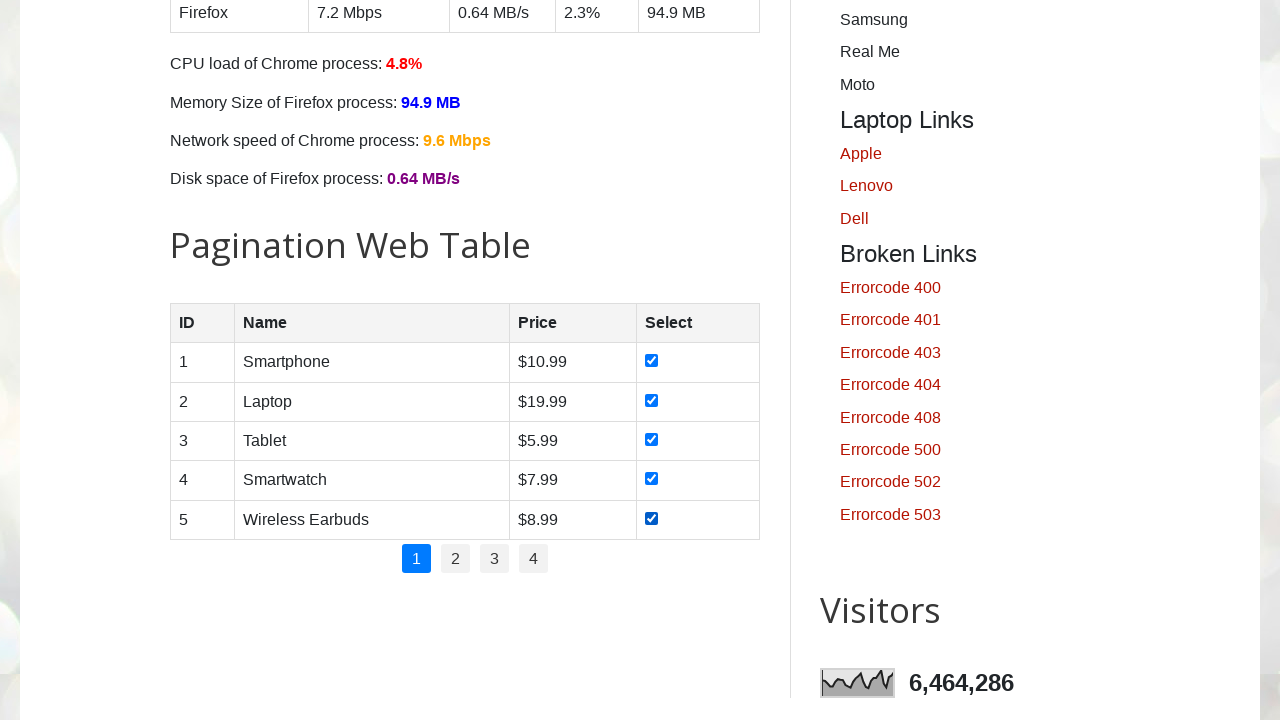

Finished checking all checkboxes on page 1, waited before next page
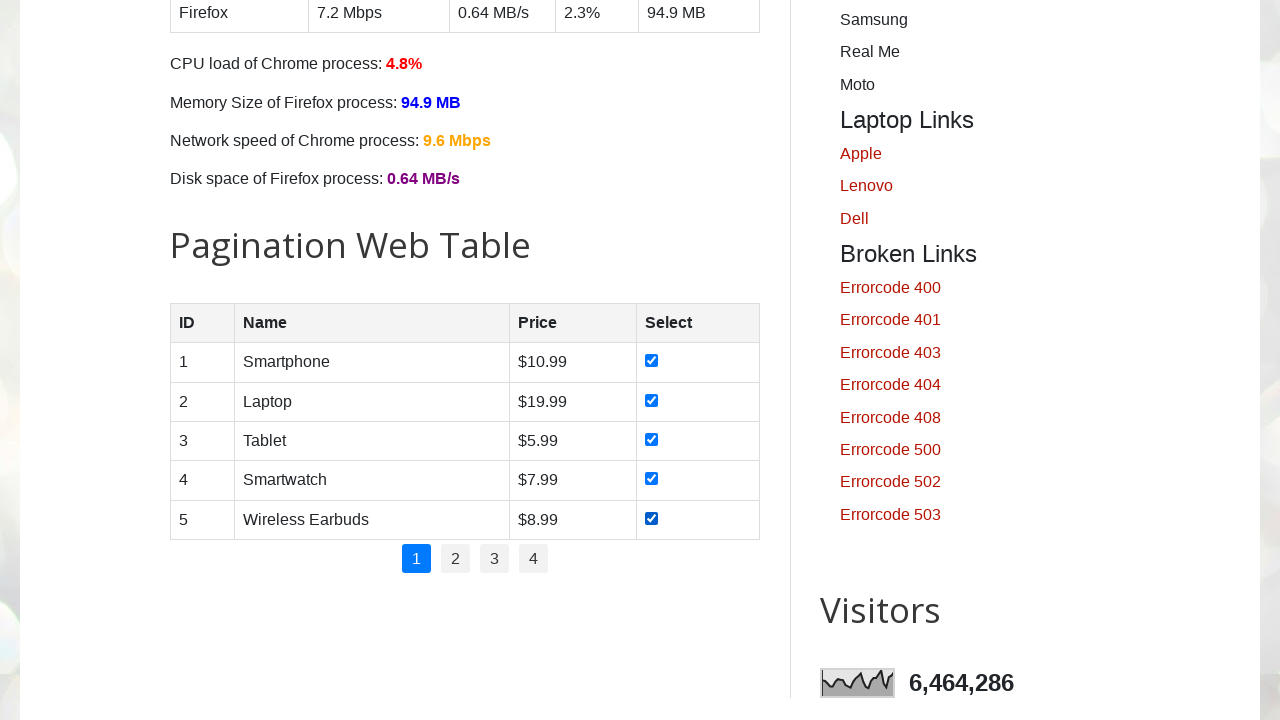

Clicked pagination link for page 2 at (456, 559) on //ul[@id='pagination']//a[text()='2']
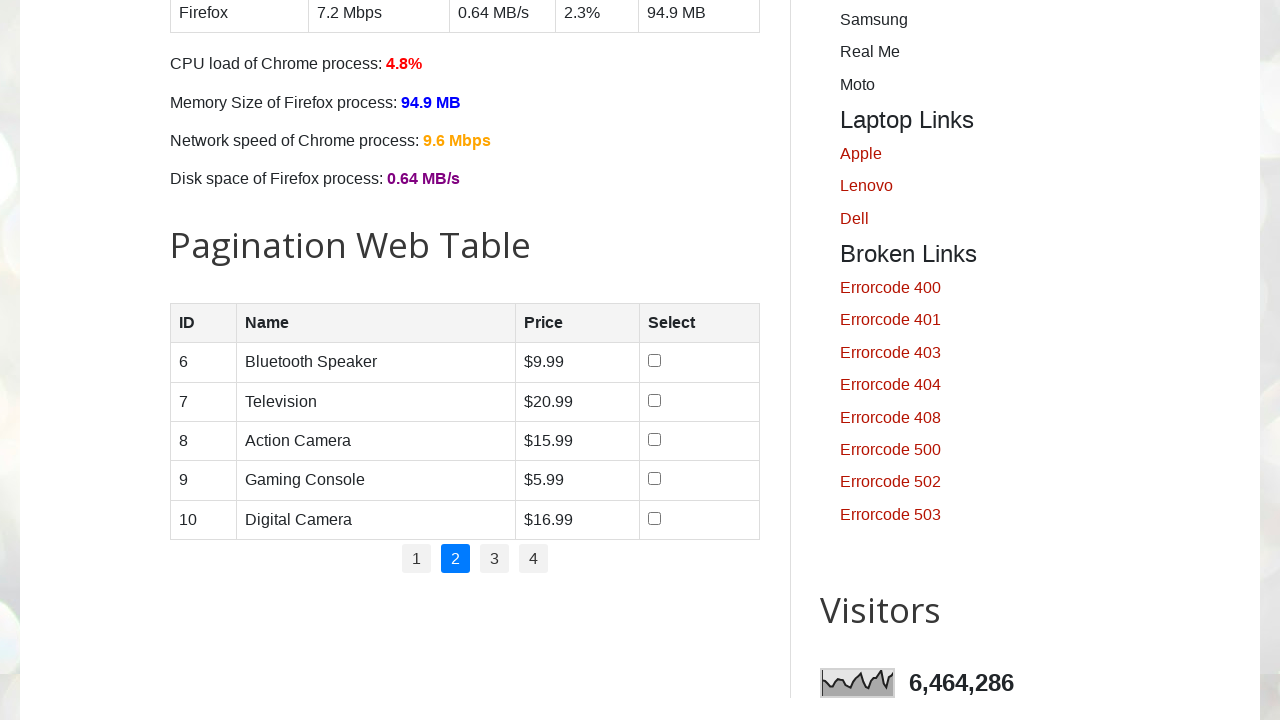

Waited for page 2 to load
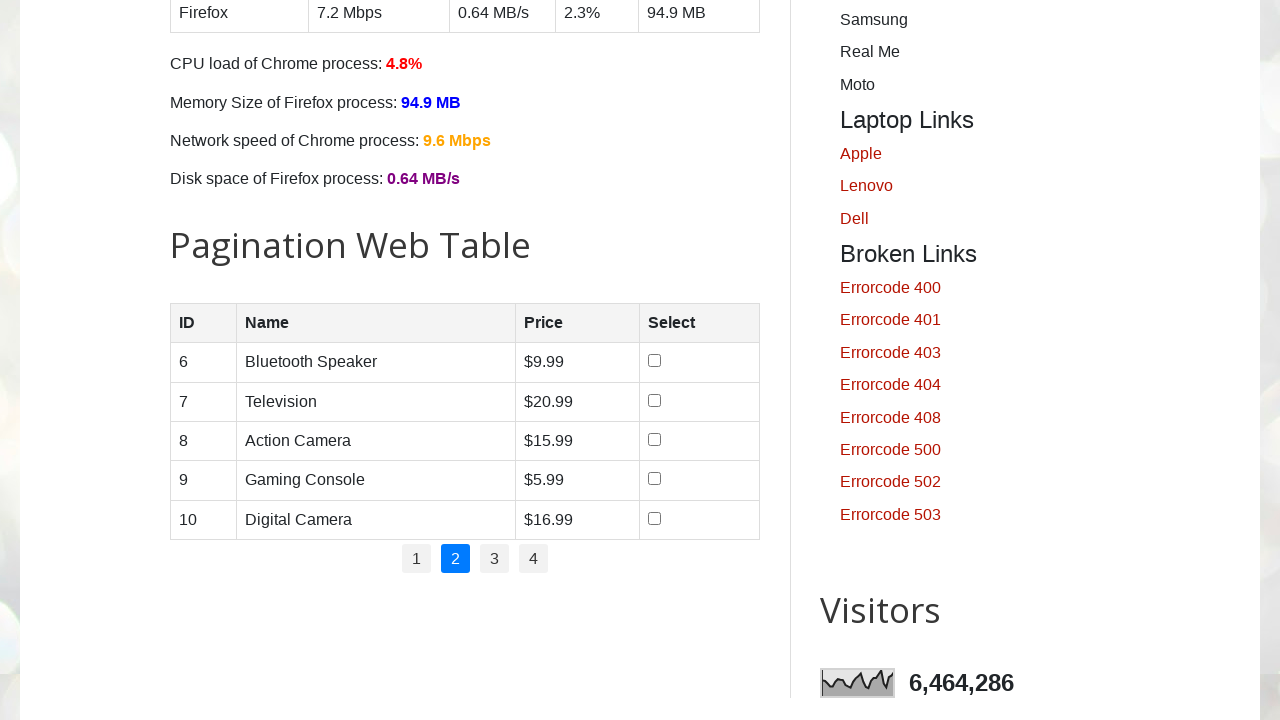

Located checkbox in row 1 on page 2
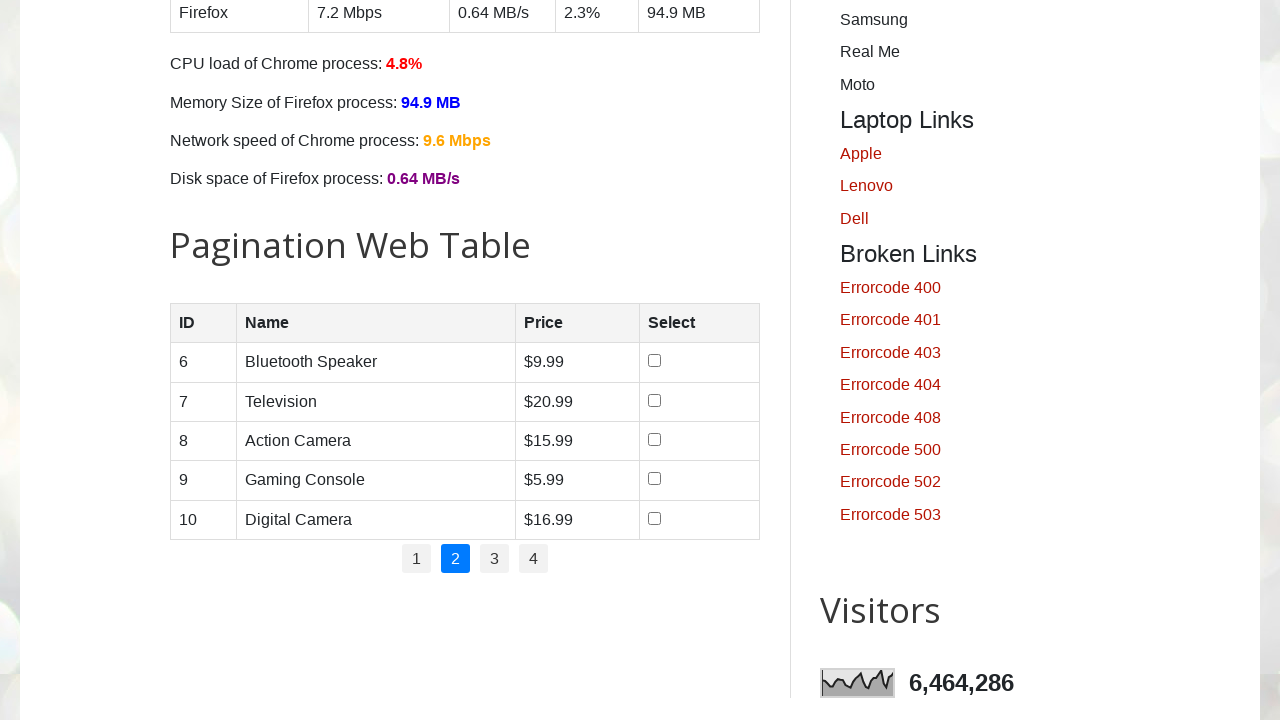

Waited before clicking checkbox in row 1
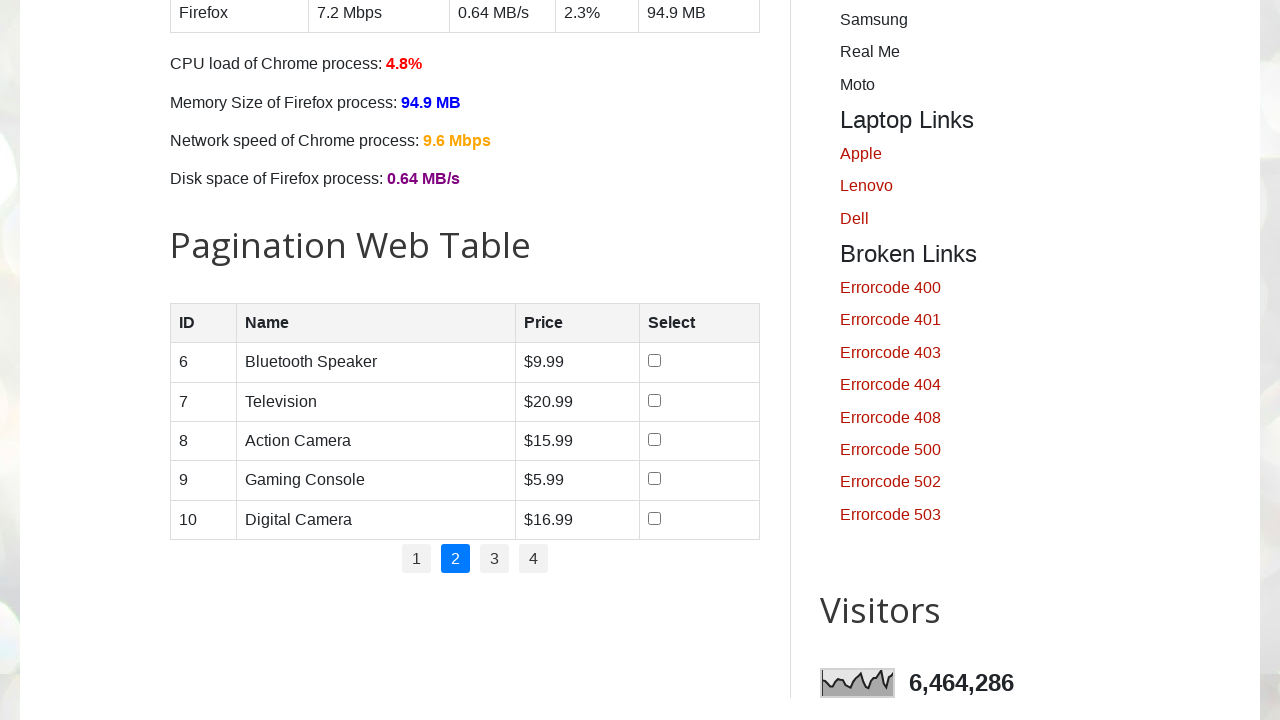

Clicked checkbox in row 1 on page 2 at (654, 361) on //table[@id='productTable']//tbody//tr[1]//td[4]//input
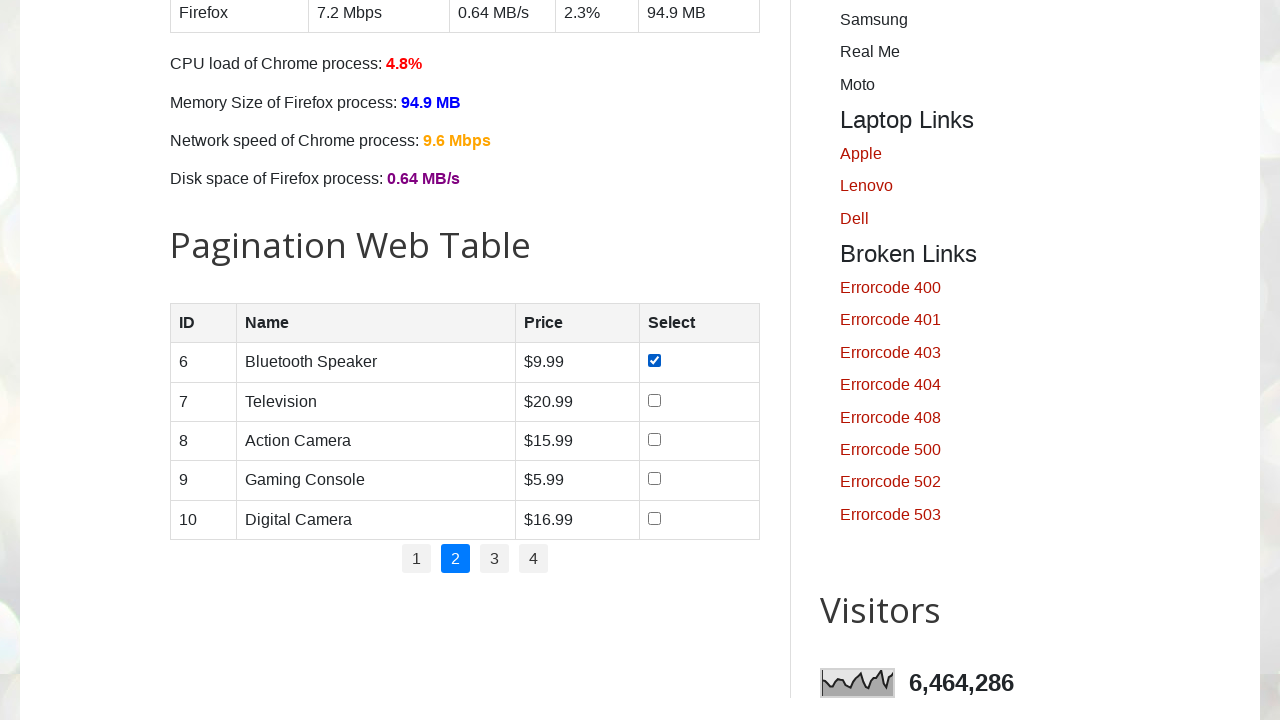

Located checkbox in row 2 on page 2
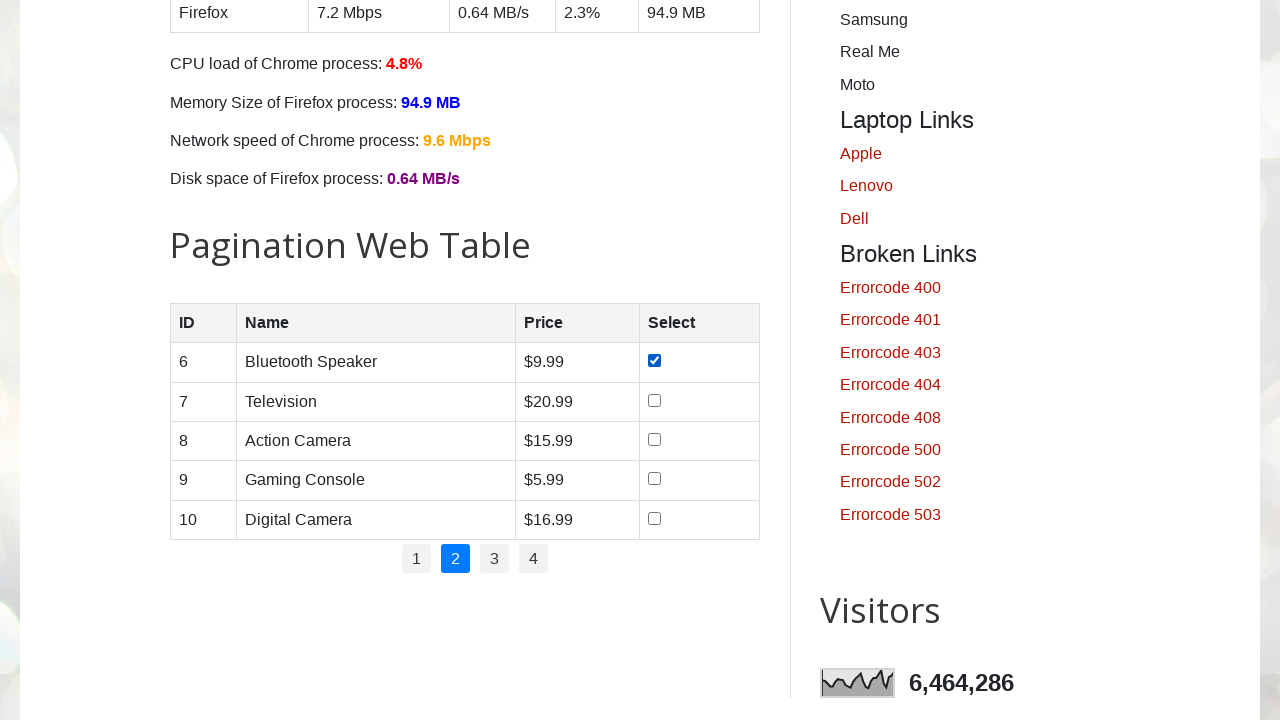

Waited before clicking checkbox in row 2
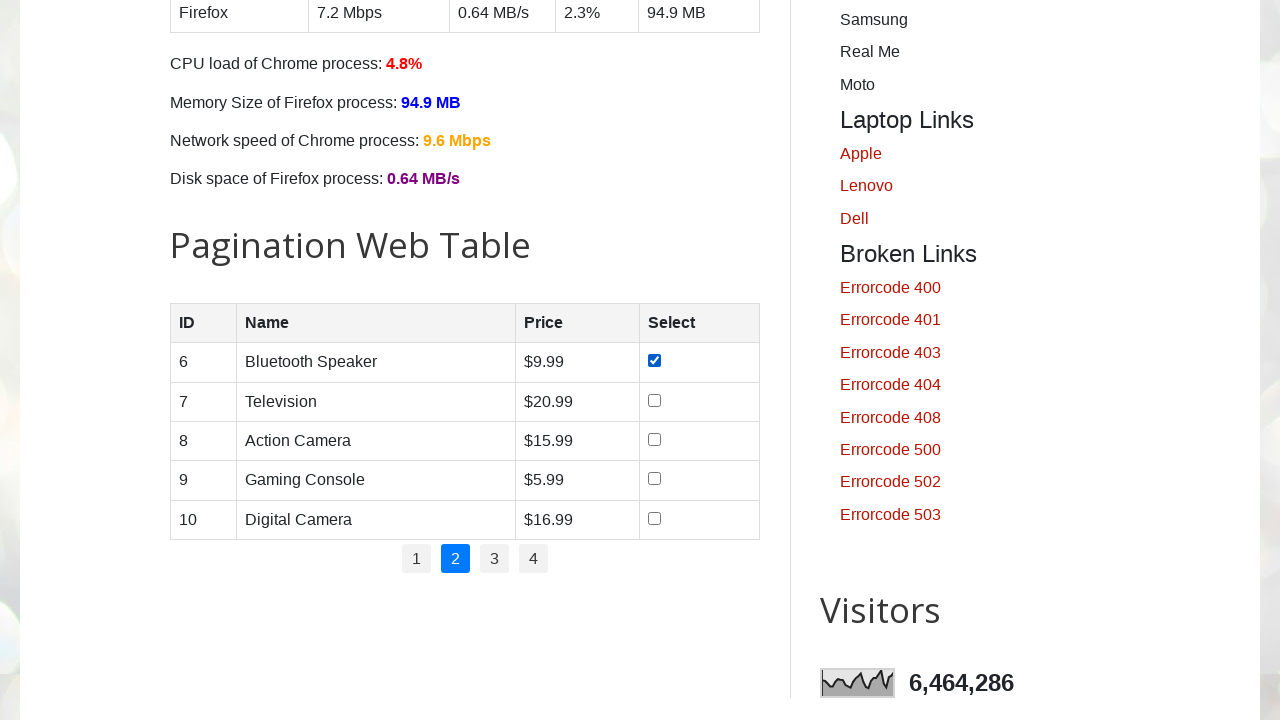

Clicked checkbox in row 2 on page 2 at (654, 400) on //table[@id='productTable']//tbody//tr[2]//td[4]//input
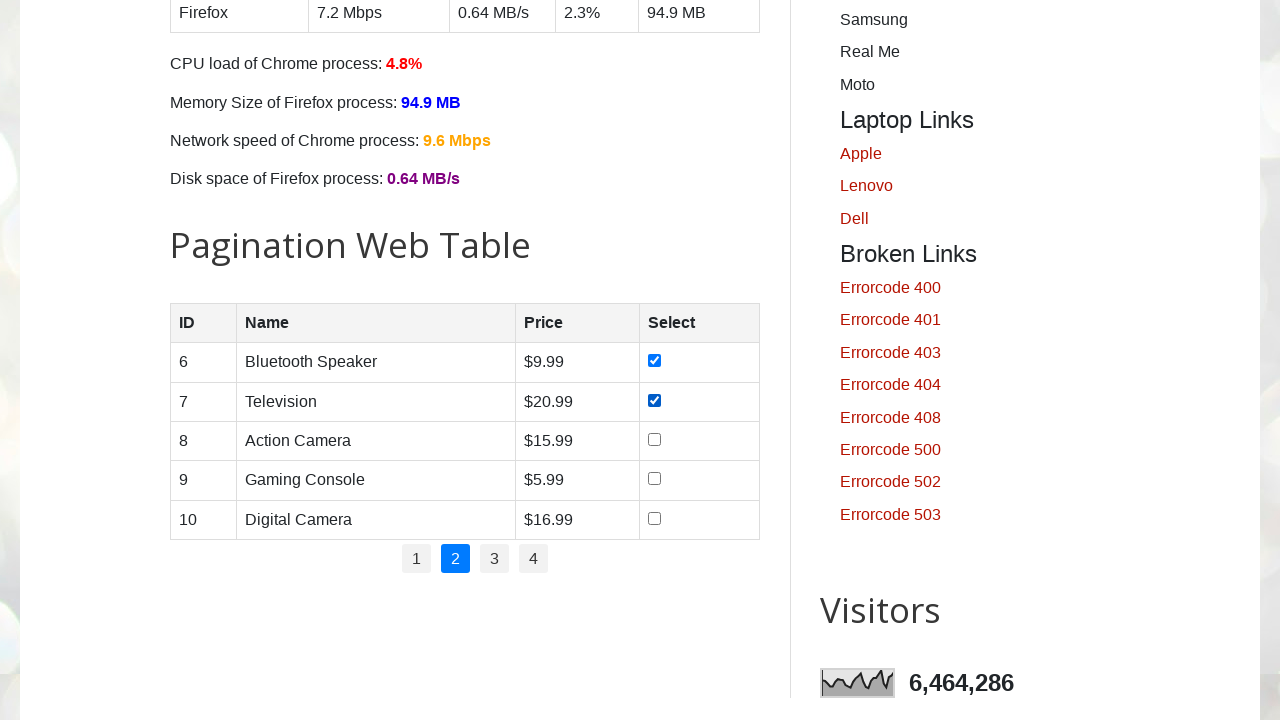

Located checkbox in row 3 on page 2
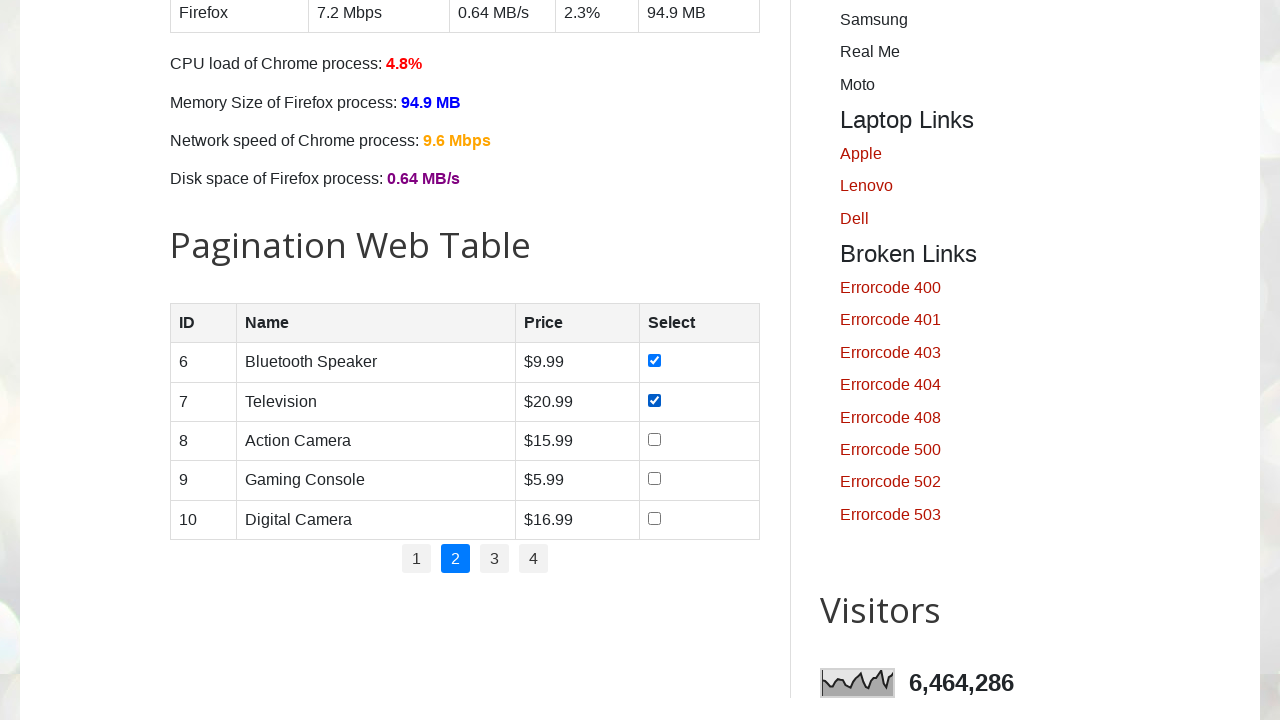

Waited before clicking checkbox in row 3
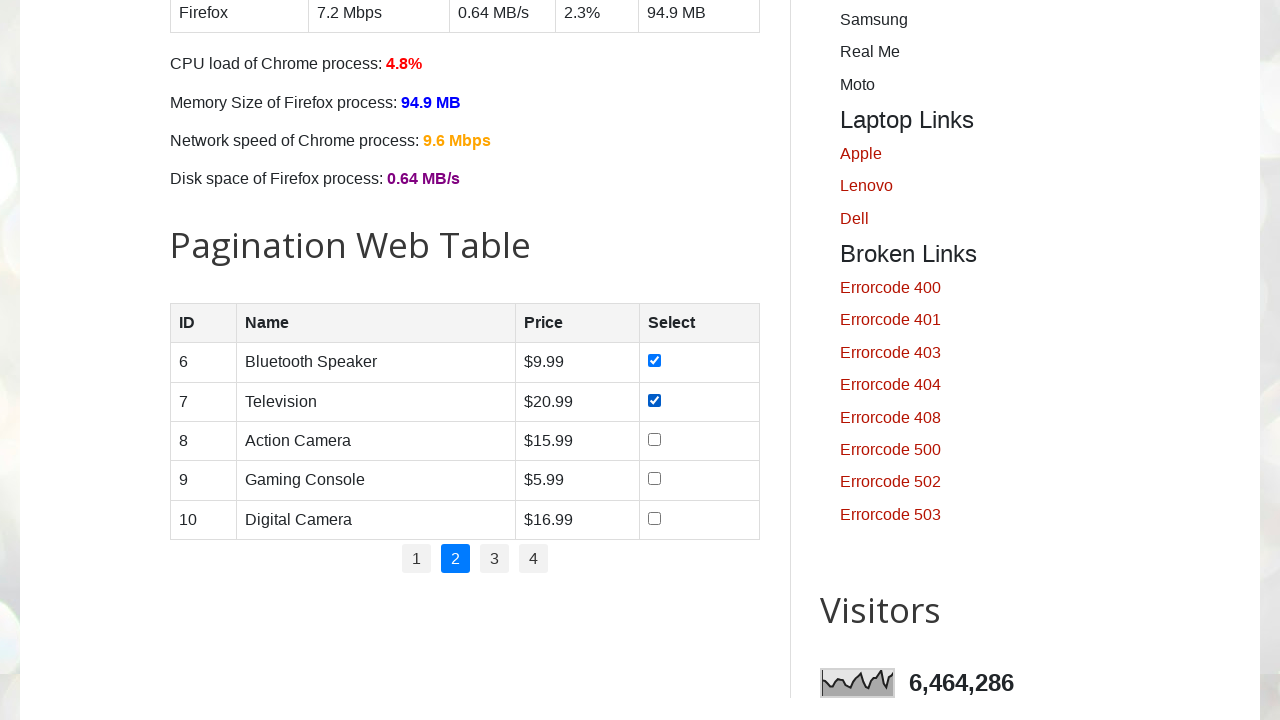

Clicked checkbox in row 3 on page 2 at (654, 439) on //table[@id='productTable']//tbody//tr[3]//td[4]//input
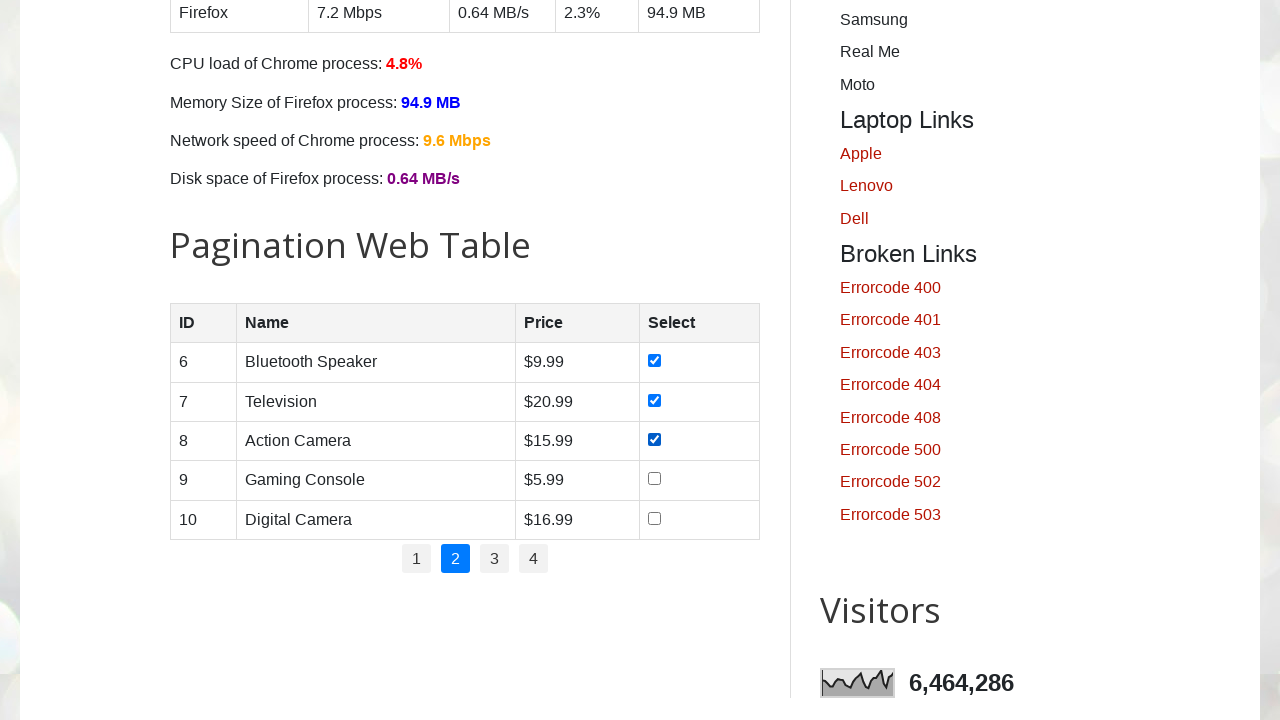

Located checkbox in row 4 on page 2
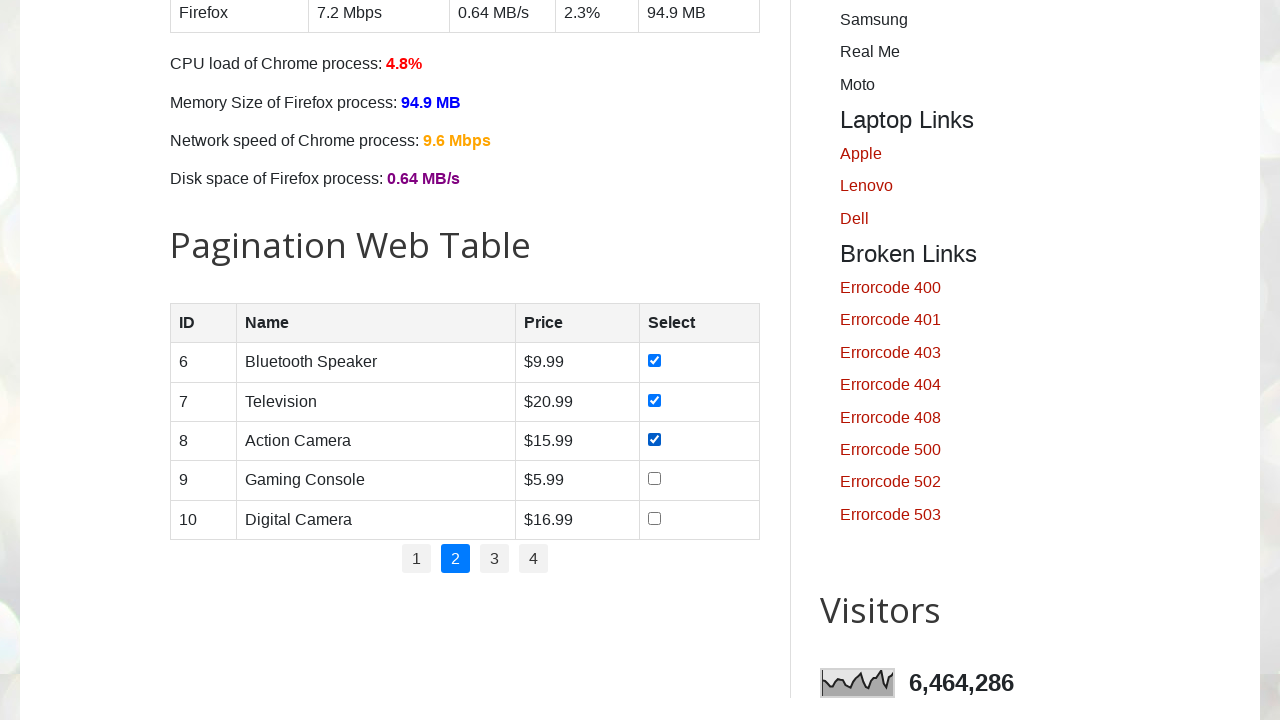

Waited before clicking checkbox in row 4
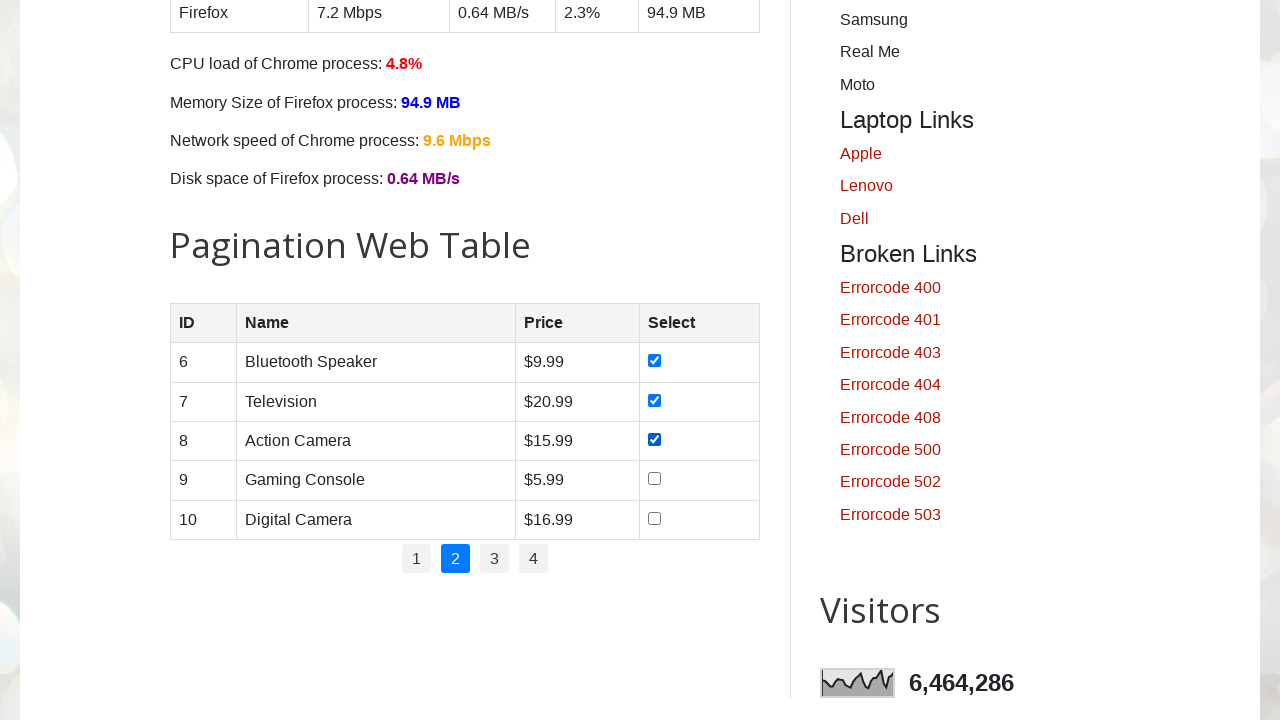

Clicked checkbox in row 4 on page 2 at (654, 479) on //table[@id='productTable']//tbody//tr[4]//td[4]//input
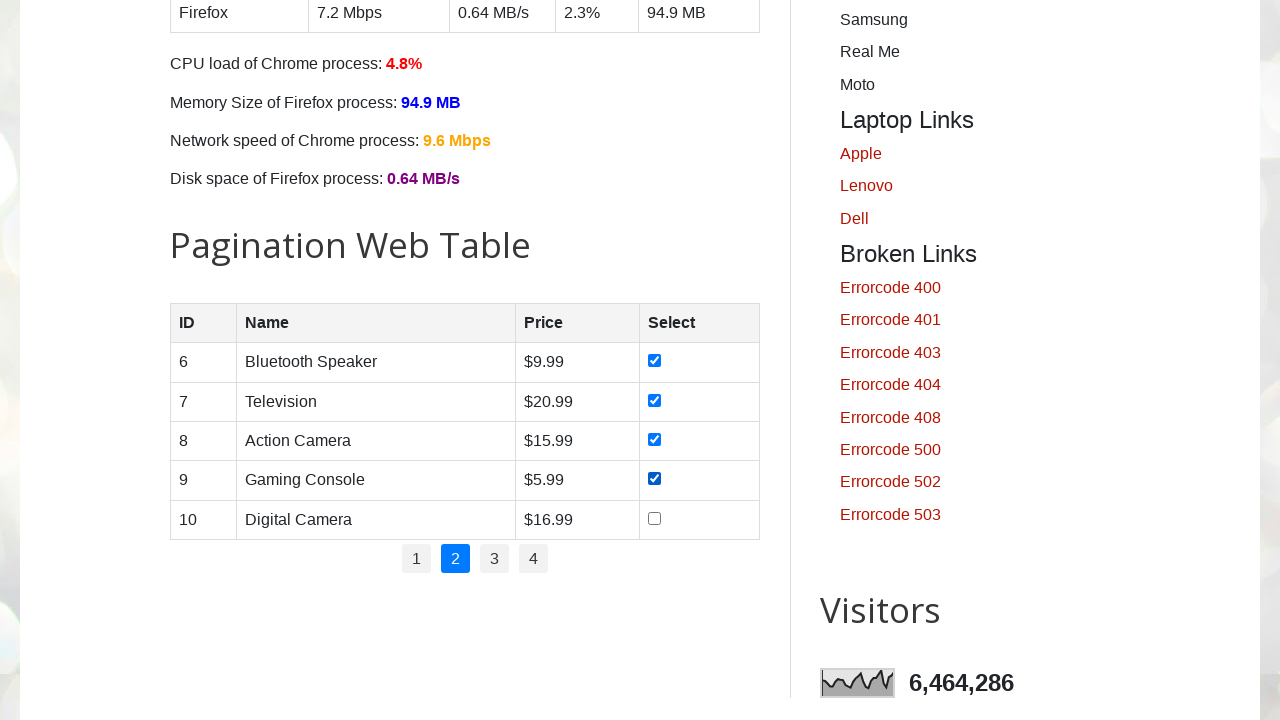

Located checkbox in row 5 on page 2
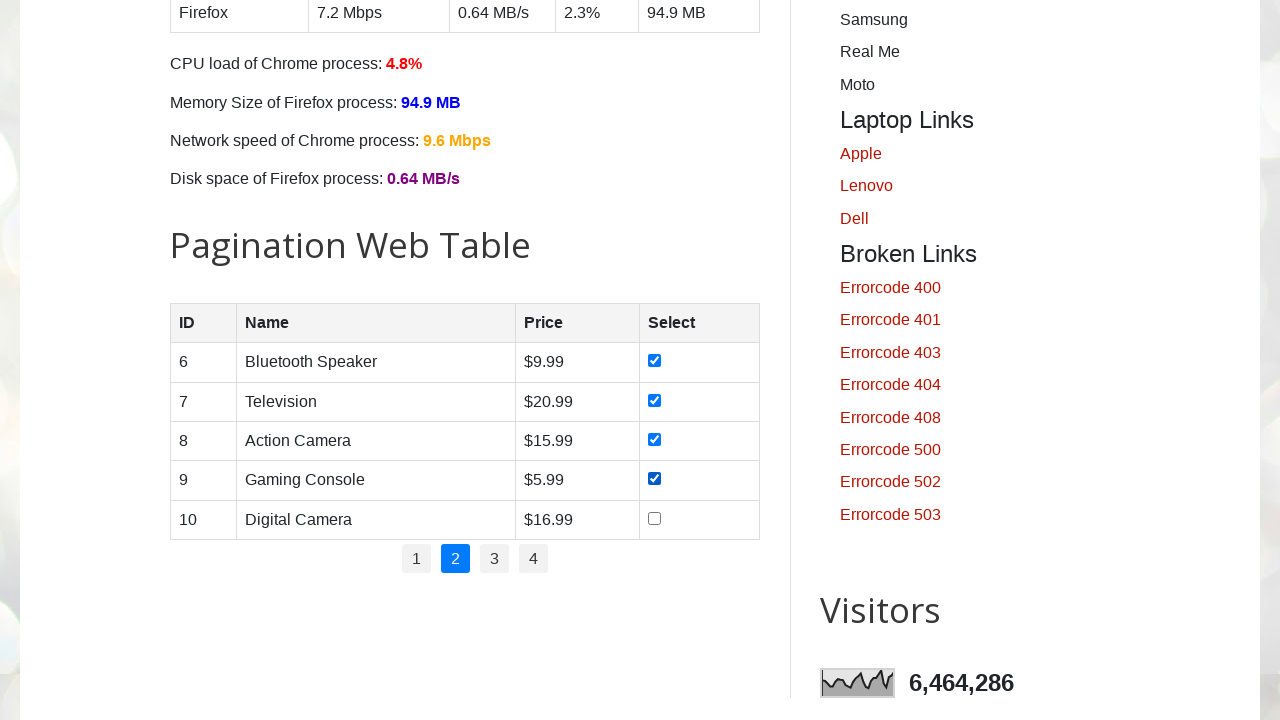

Waited before clicking checkbox in row 5
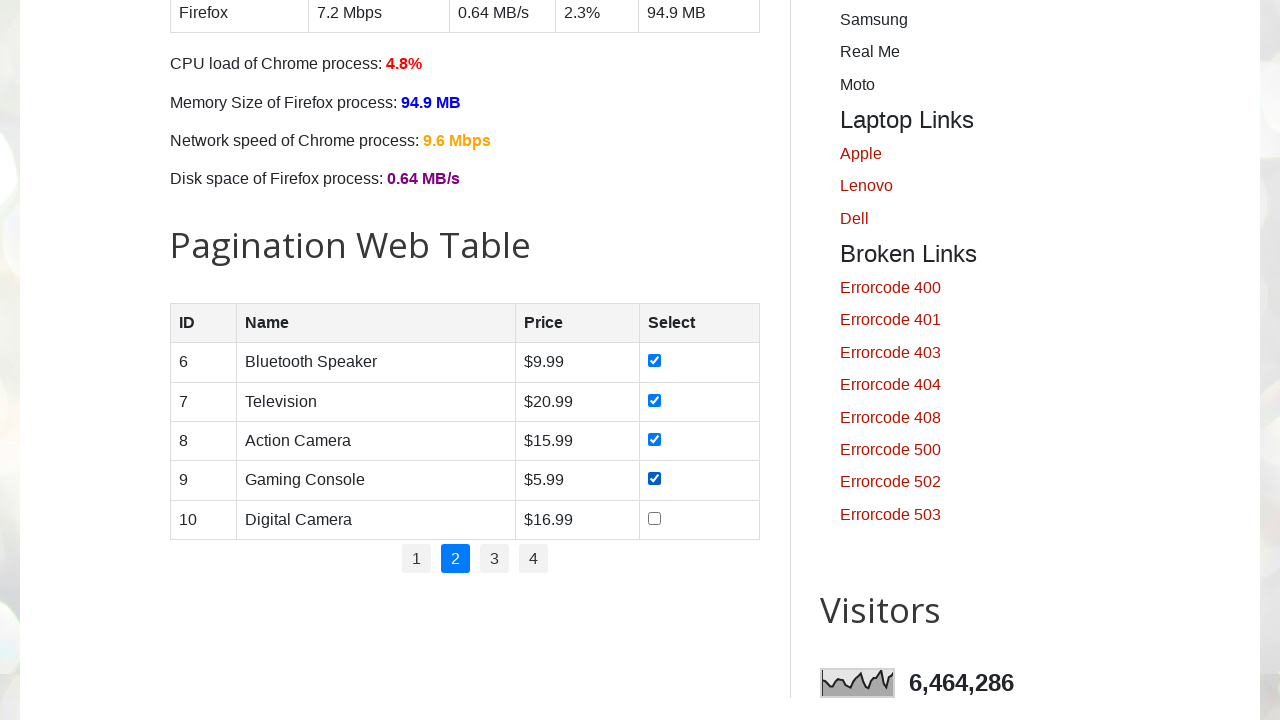

Clicked checkbox in row 5 on page 2 at (654, 518) on //table[@id='productTable']//tbody//tr[5]//td[4]//input
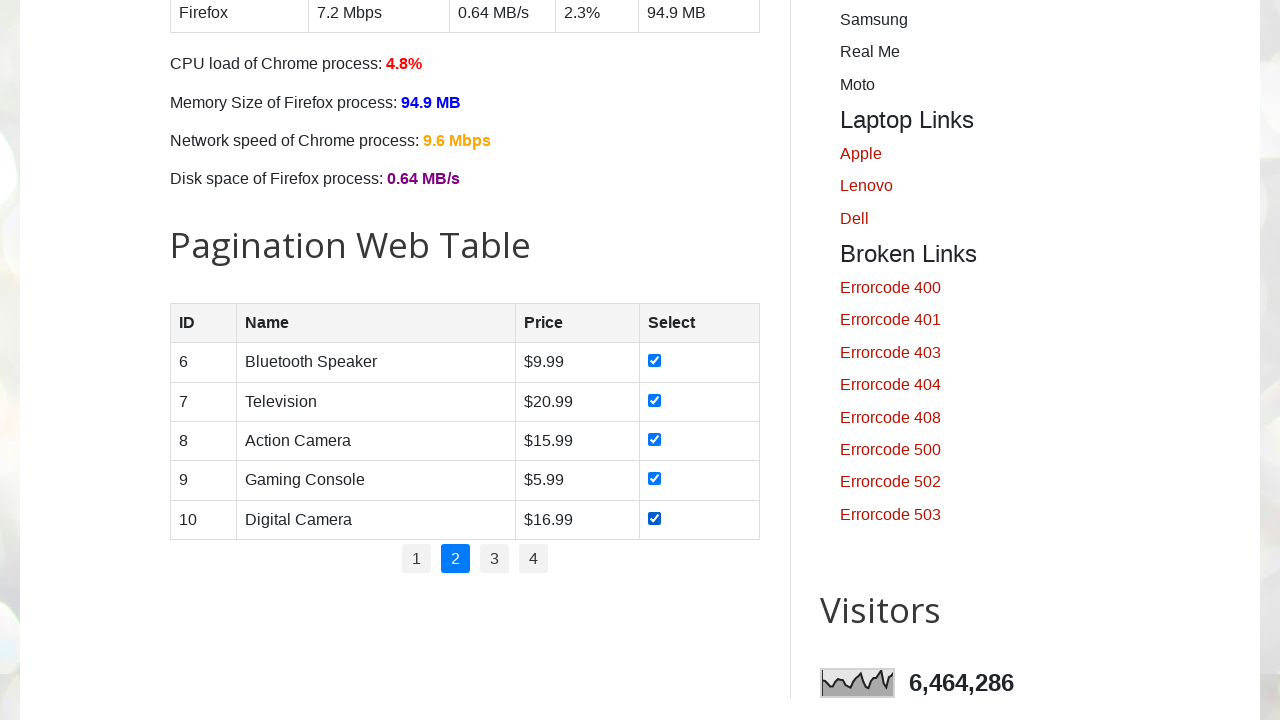

Finished checking all checkboxes on page 2, waited before next page
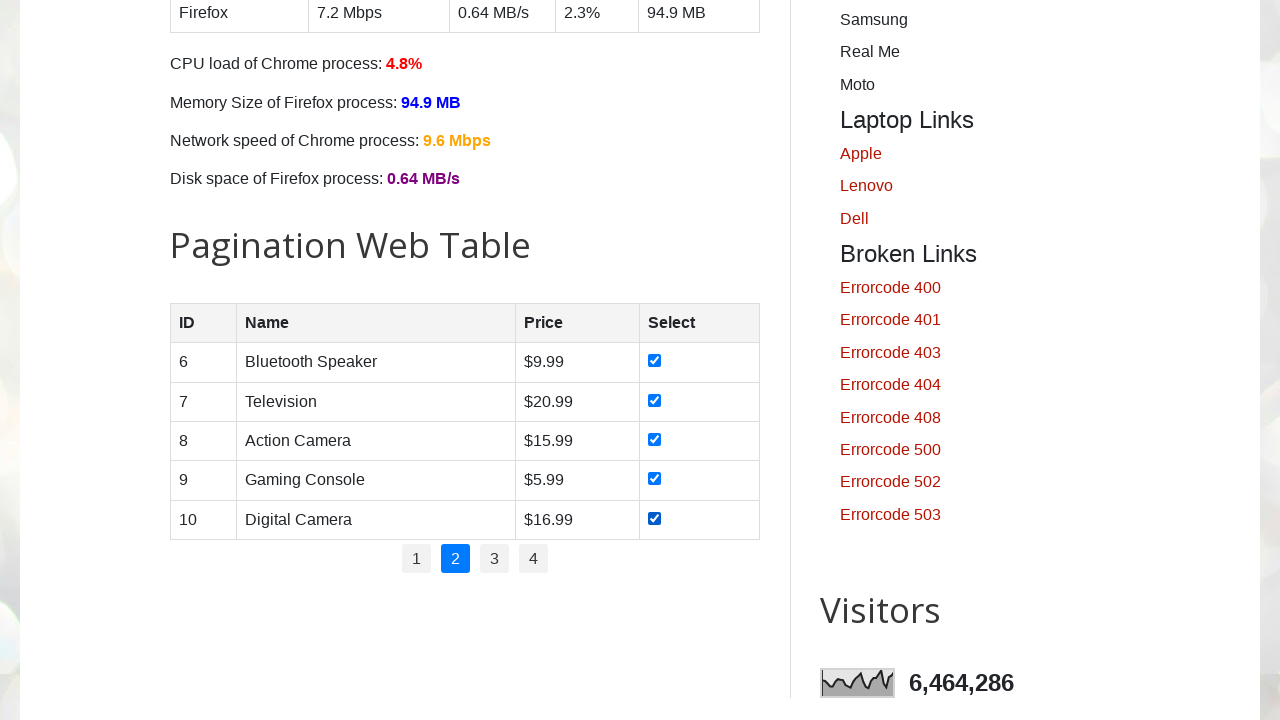

Clicked pagination link for page 3 at (494, 559) on //ul[@id='pagination']//a[text()='3']
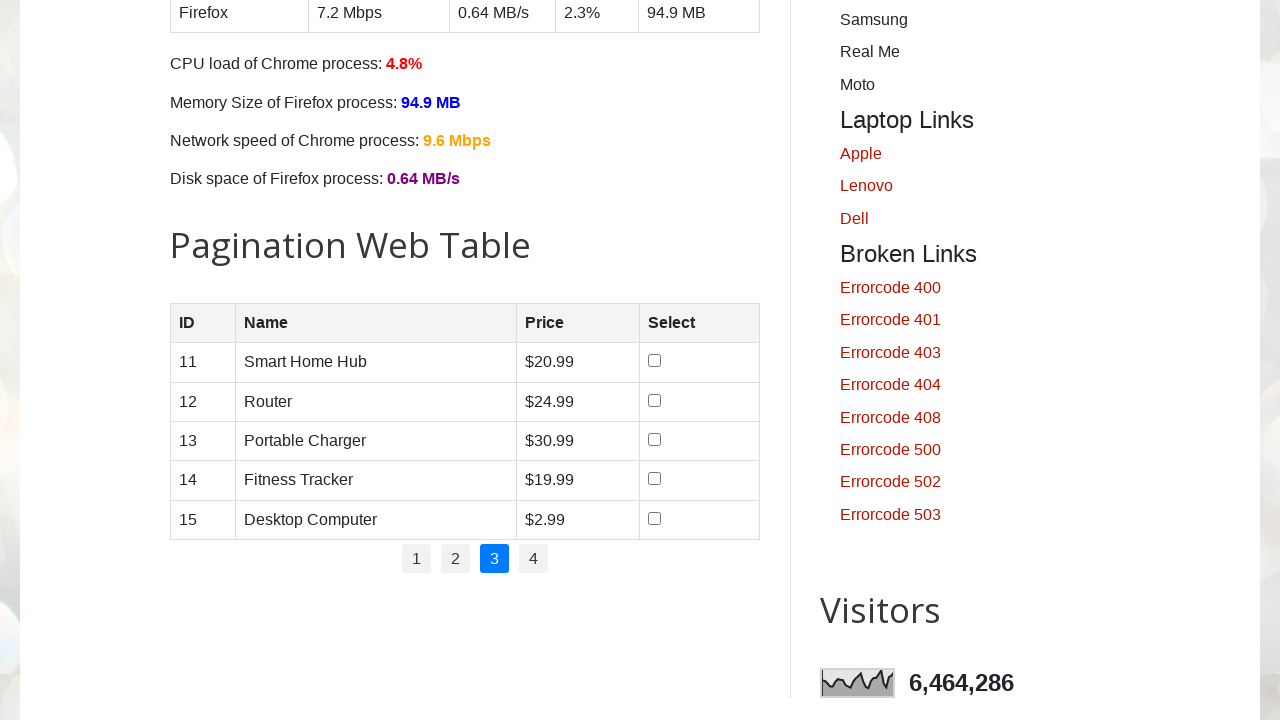

Waited for page 3 to load
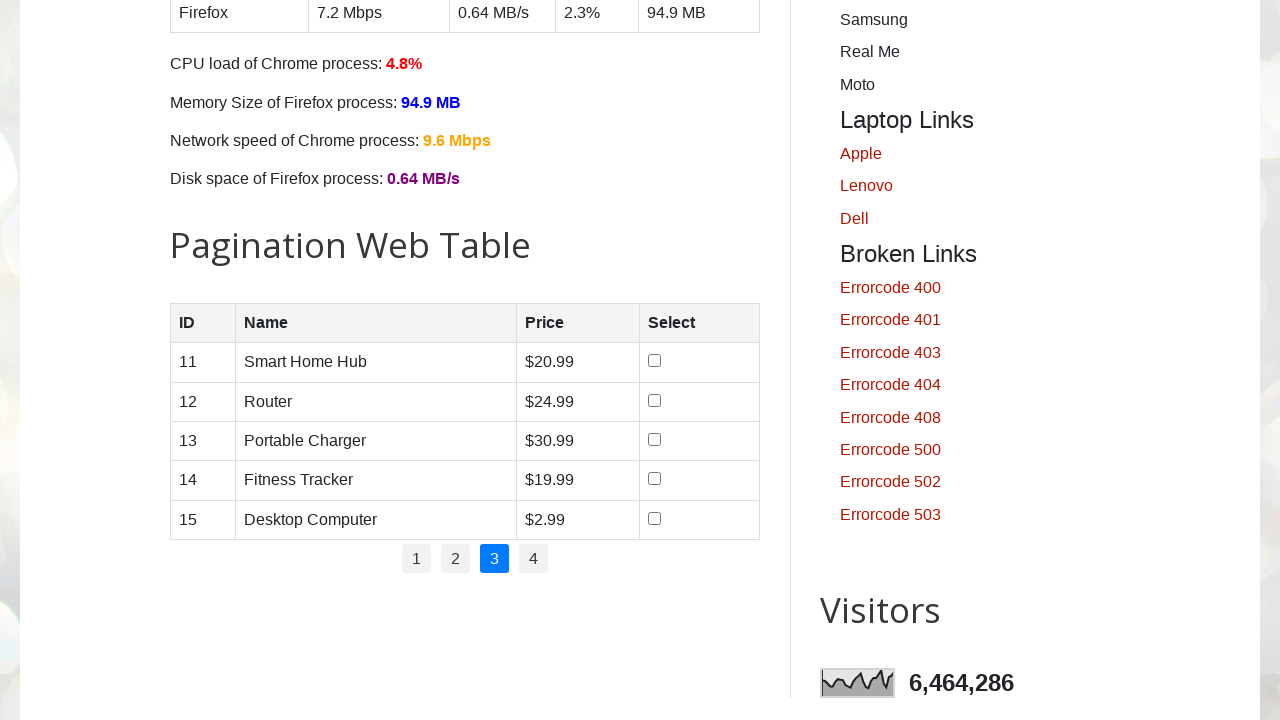

Located checkbox in row 1 on page 3
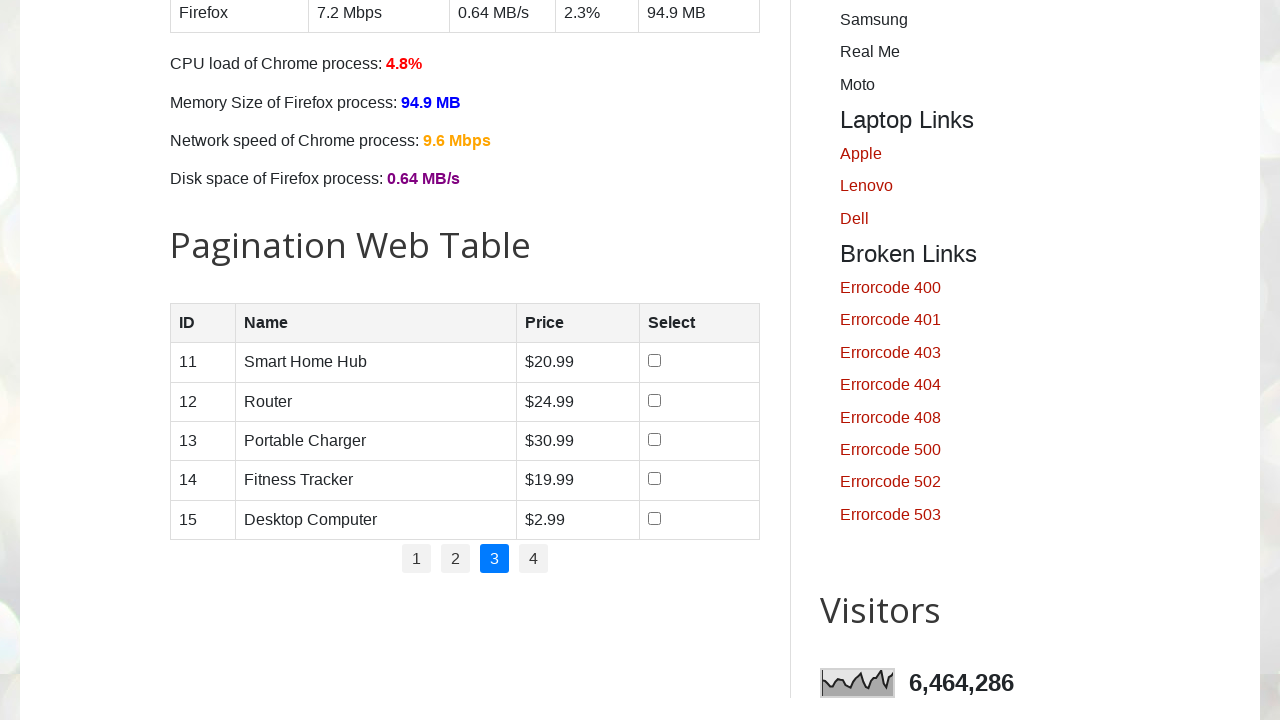

Waited before clicking checkbox in row 1
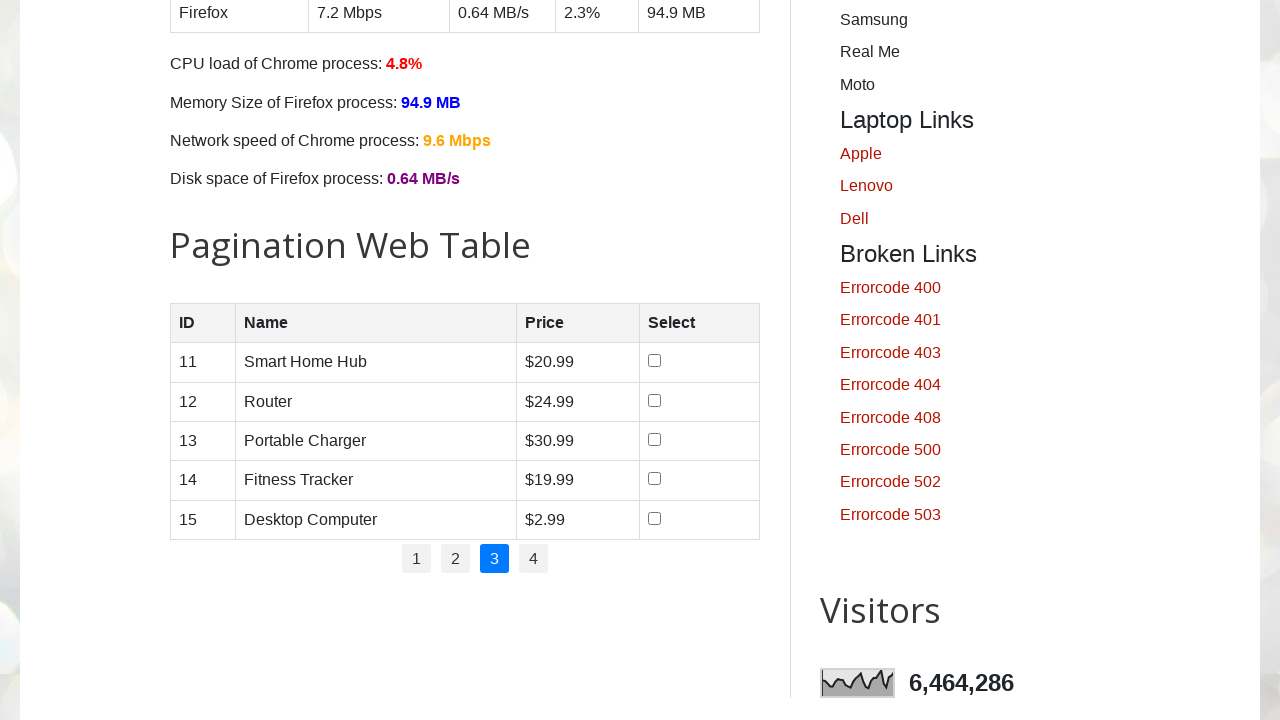

Clicked checkbox in row 1 on page 3 at (655, 361) on //table[@id='productTable']//tbody//tr[1]//td[4]//input
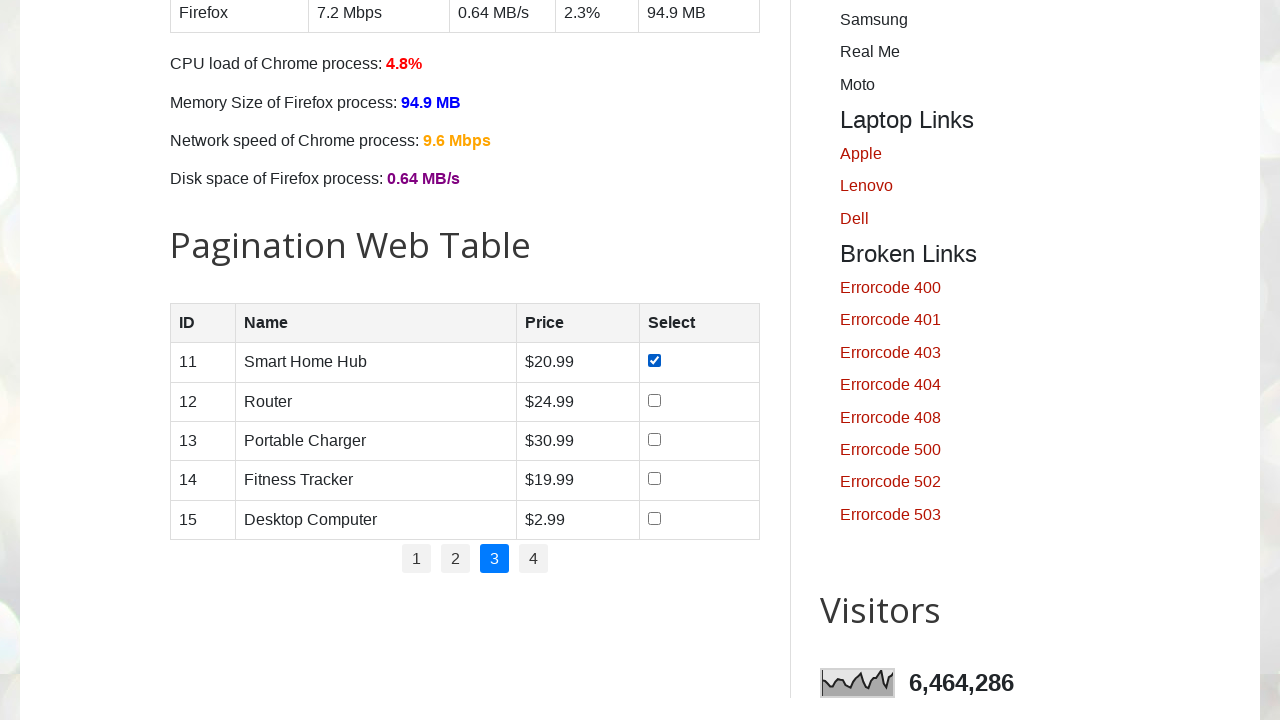

Located checkbox in row 2 on page 3
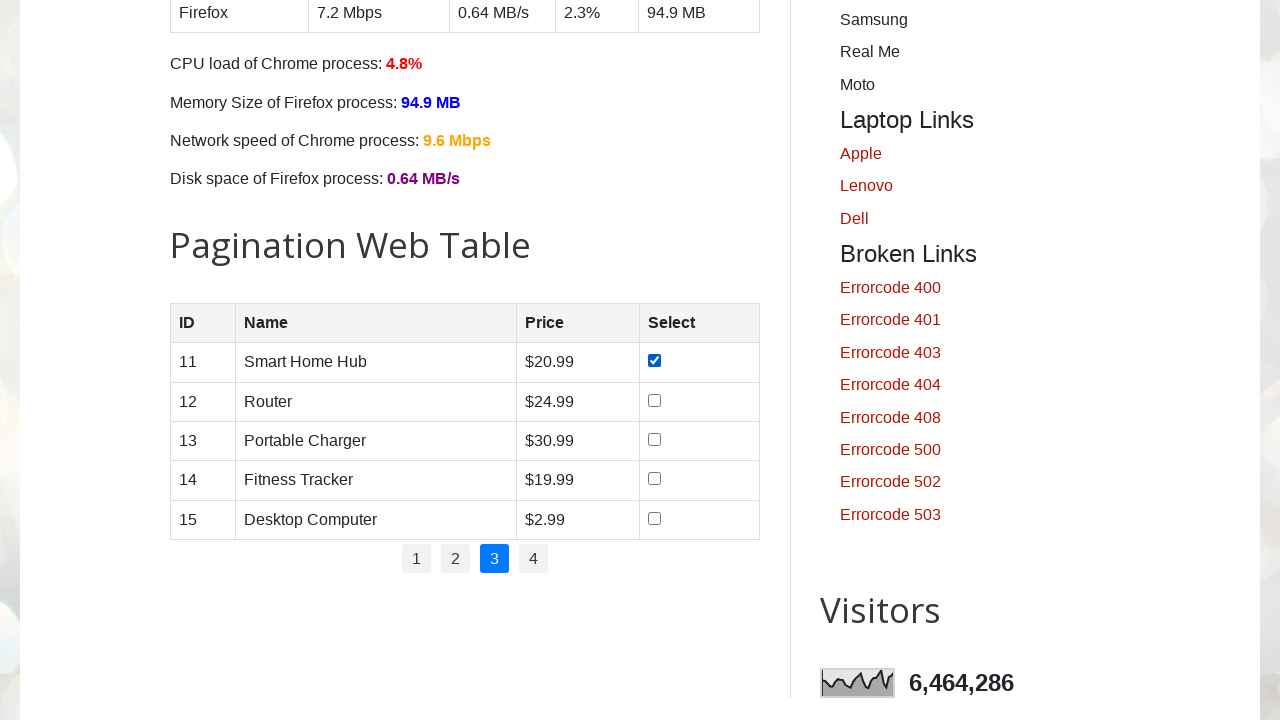

Waited before clicking checkbox in row 2
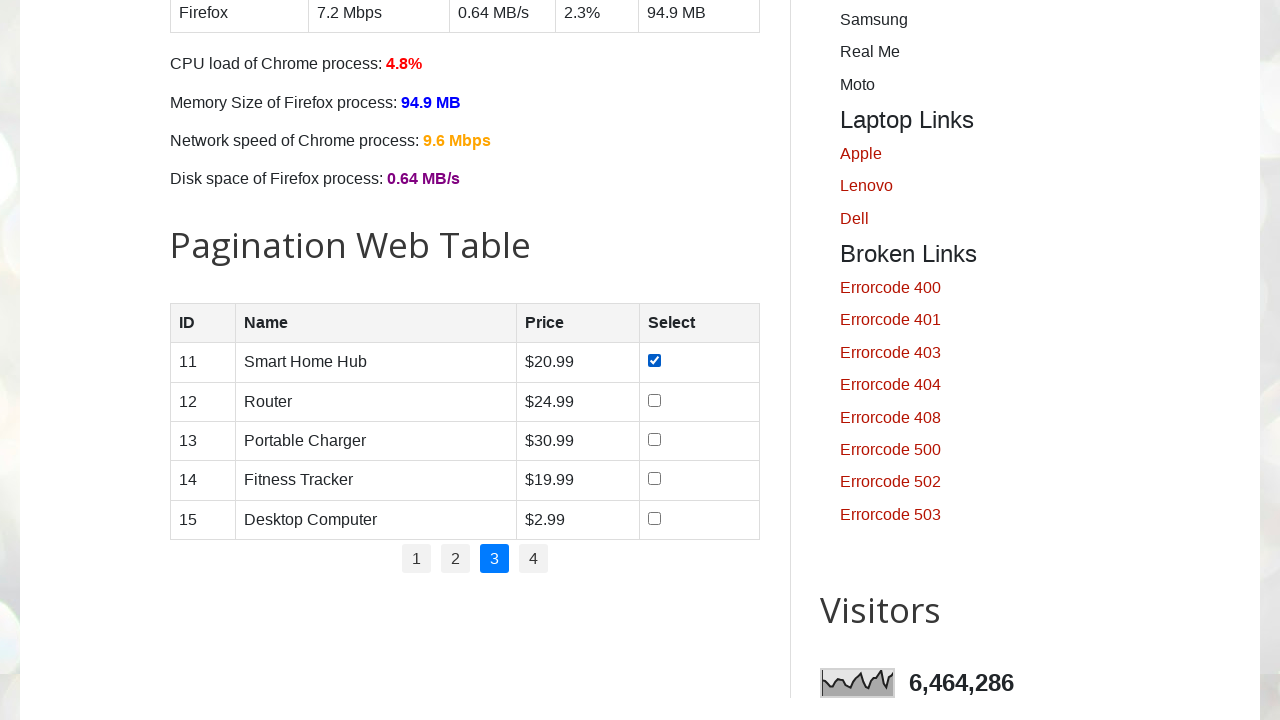

Clicked checkbox in row 2 on page 3 at (655, 400) on //table[@id='productTable']//tbody//tr[2]//td[4]//input
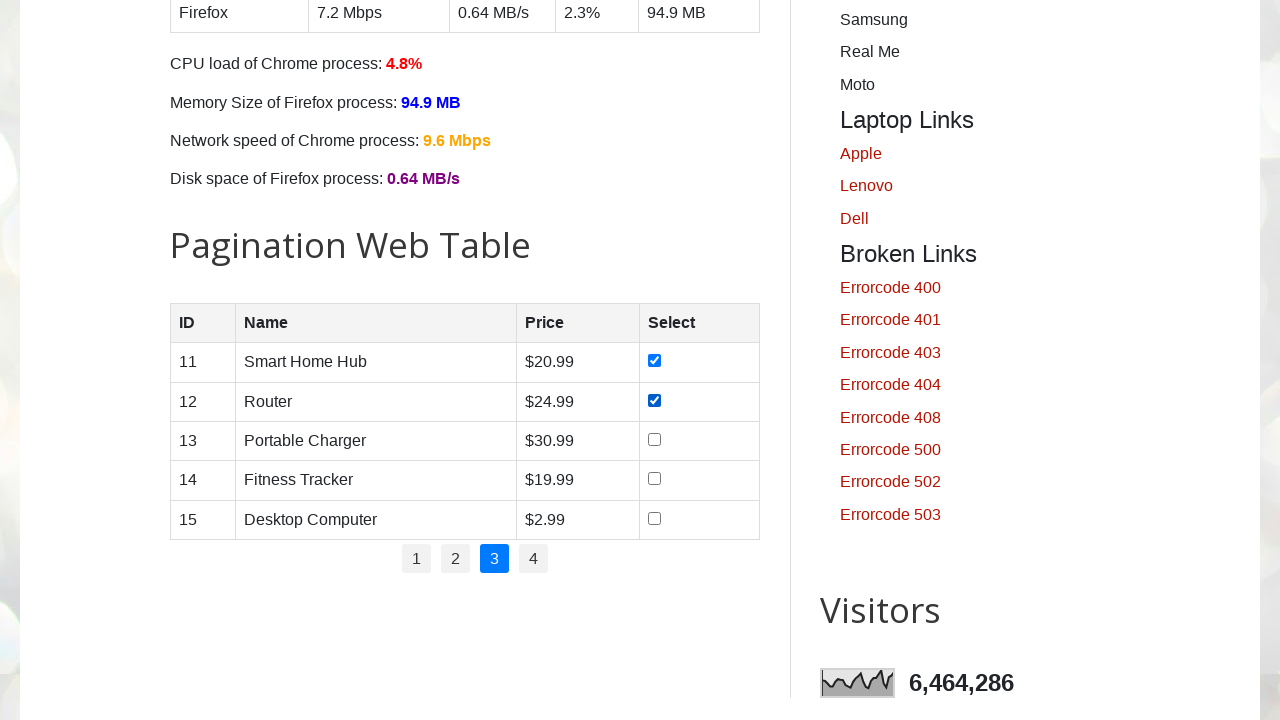

Located checkbox in row 3 on page 3
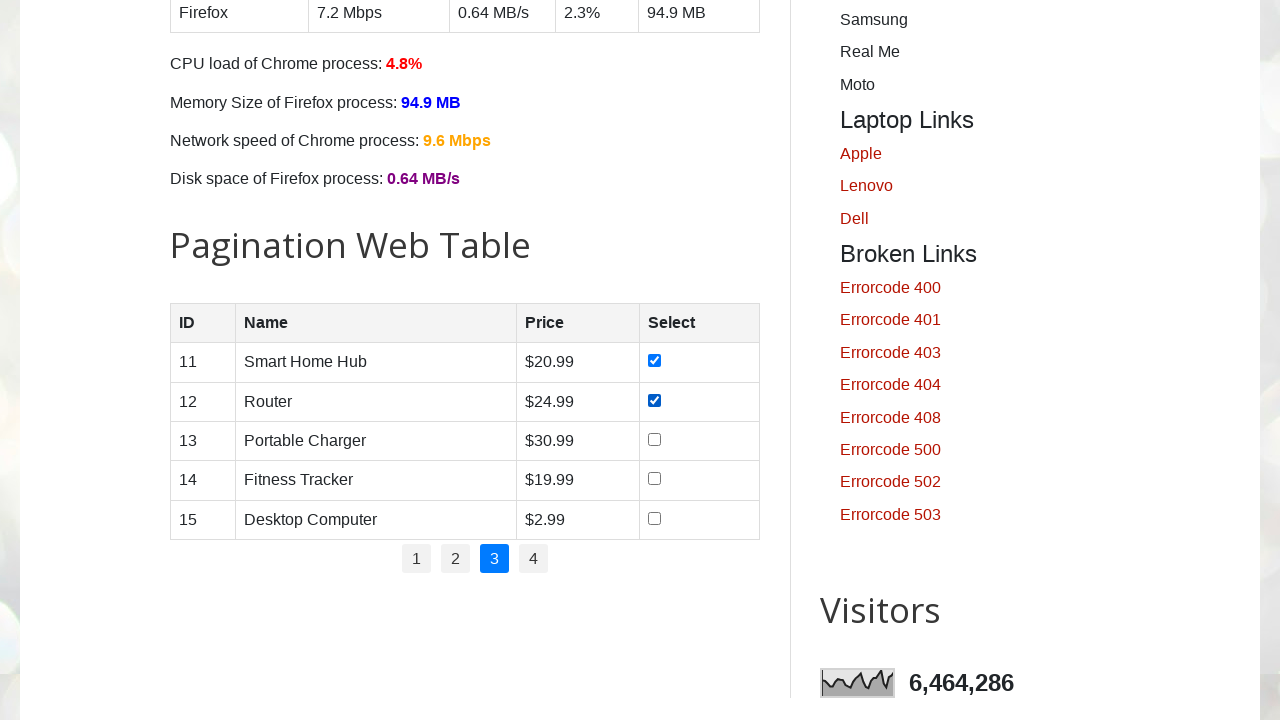

Waited before clicking checkbox in row 3
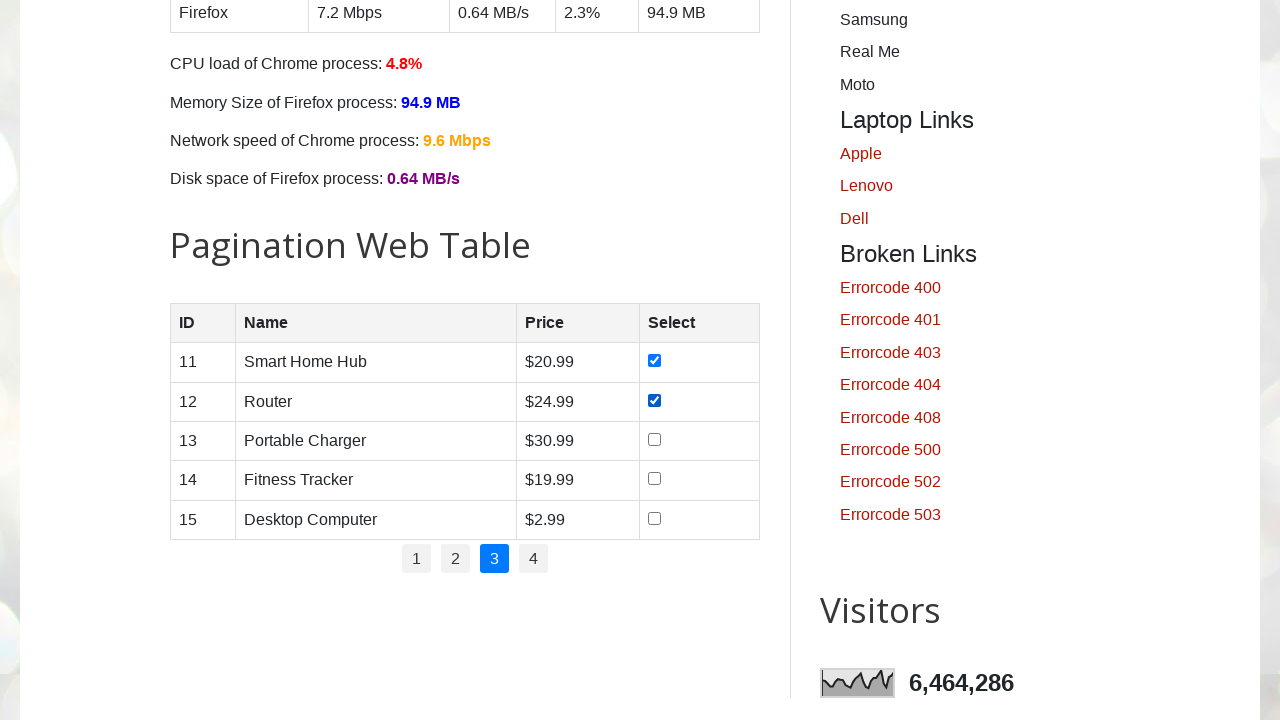

Clicked checkbox in row 3 on page 3 at (655, 439) on //table[@id='productTable']//tbody//tr[3]//td[4]//input
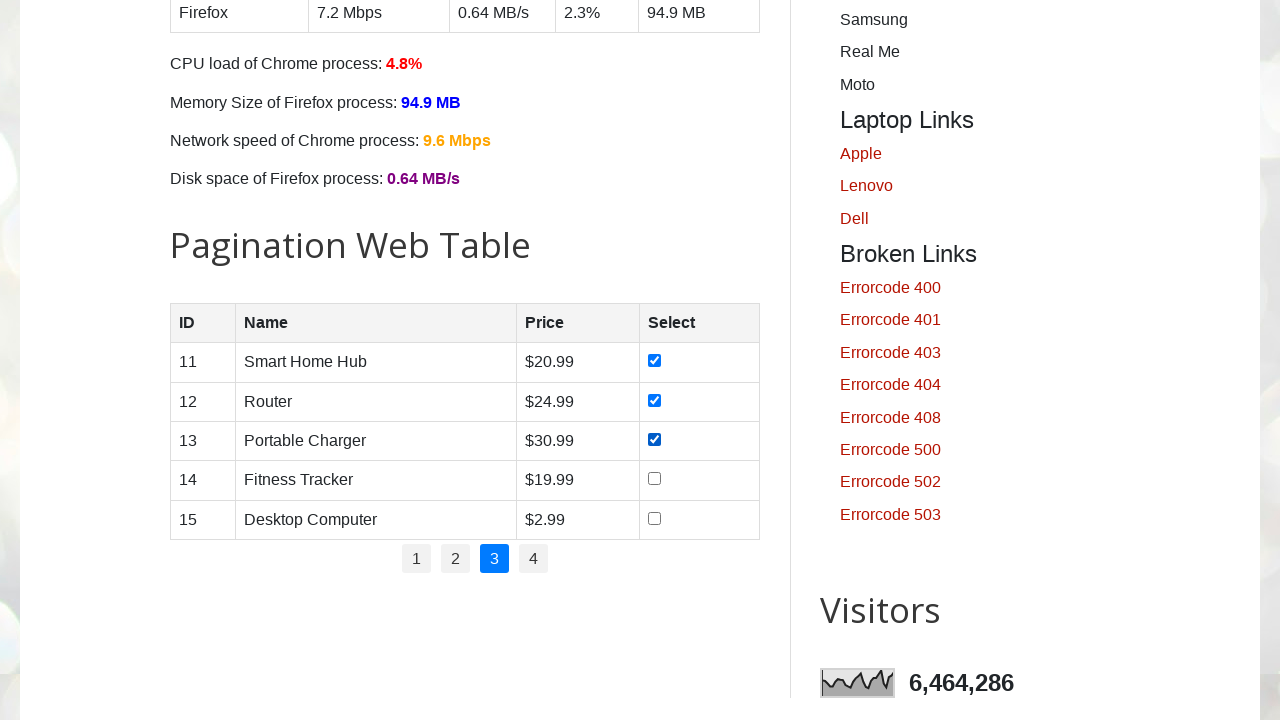

Located checkbox in row 4 on page 3
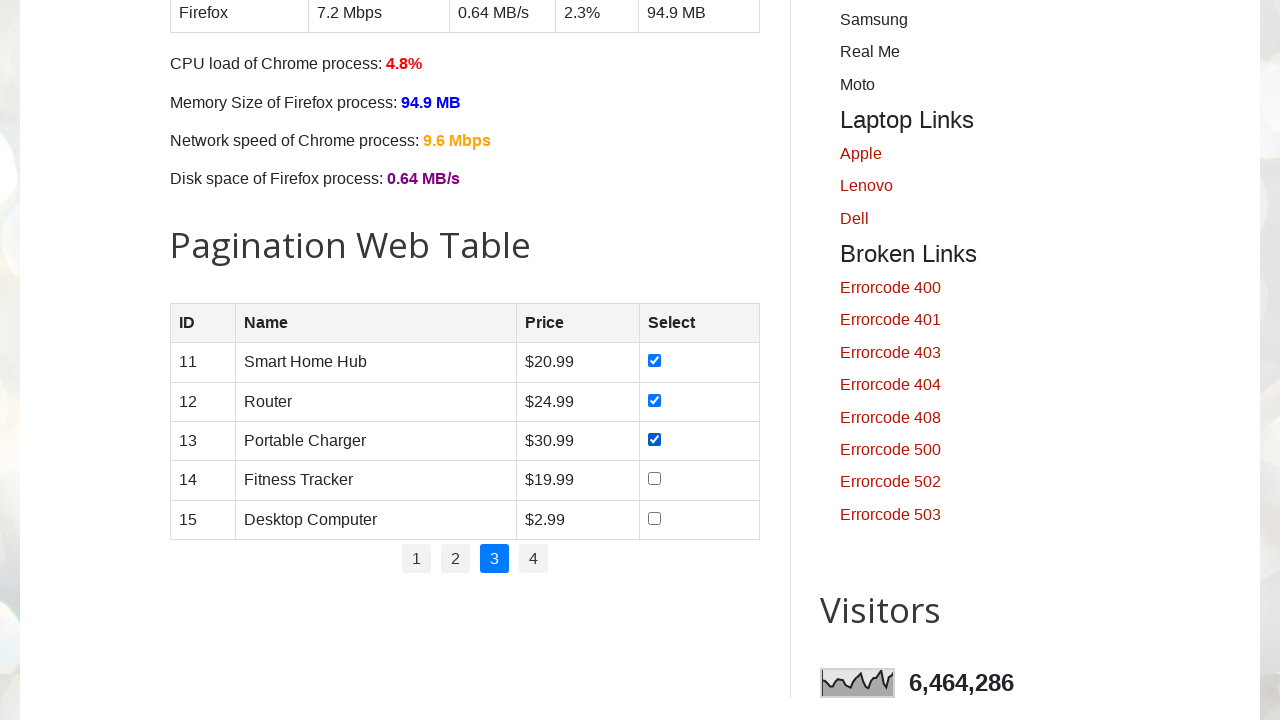

Waited before clicking checkbox in row 4
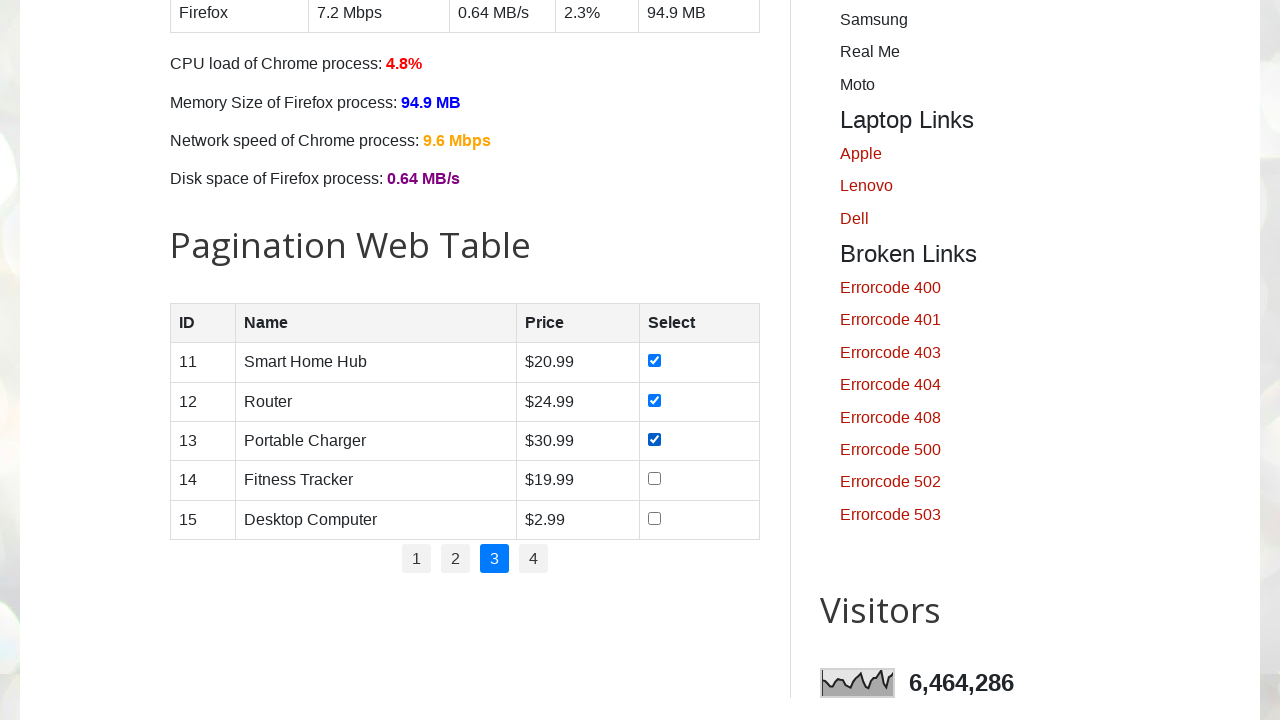

Clicked checkbox in row 4 on page 3 at (655, 479) on //table[@id='productTable']//tbody//tr[4]//td[4]//input
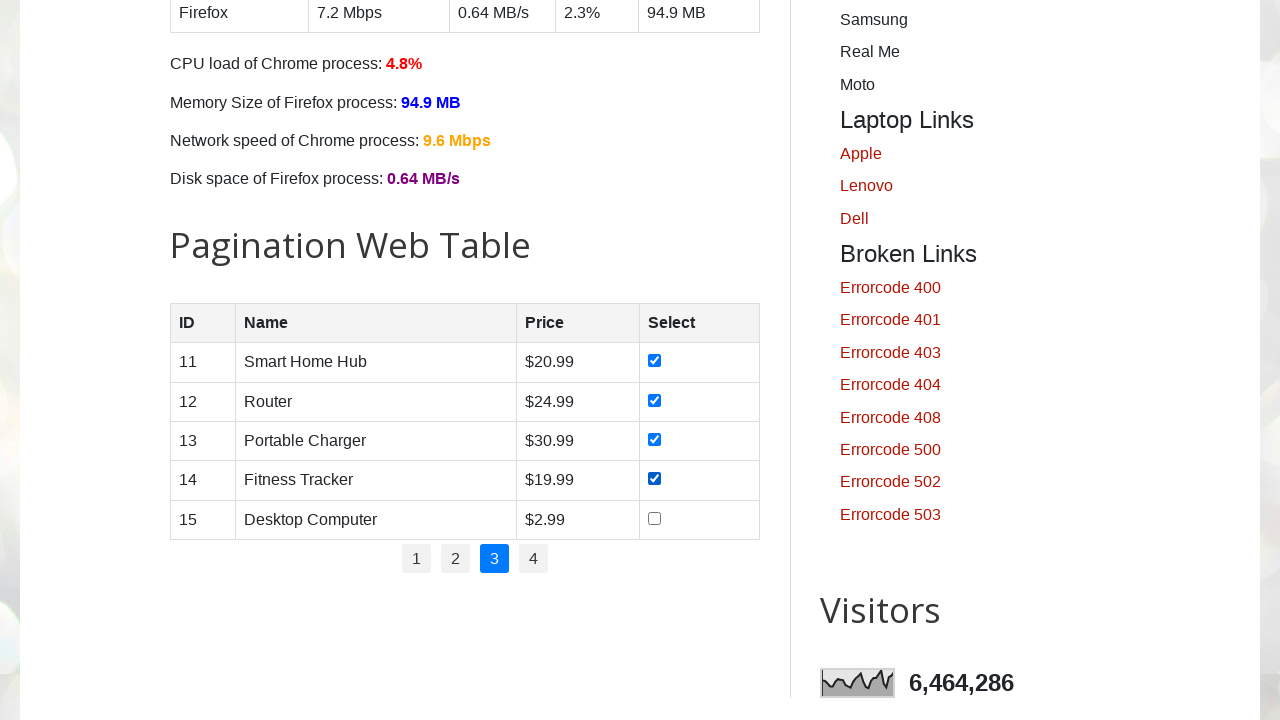

Located checkbox in row 5 on page 3
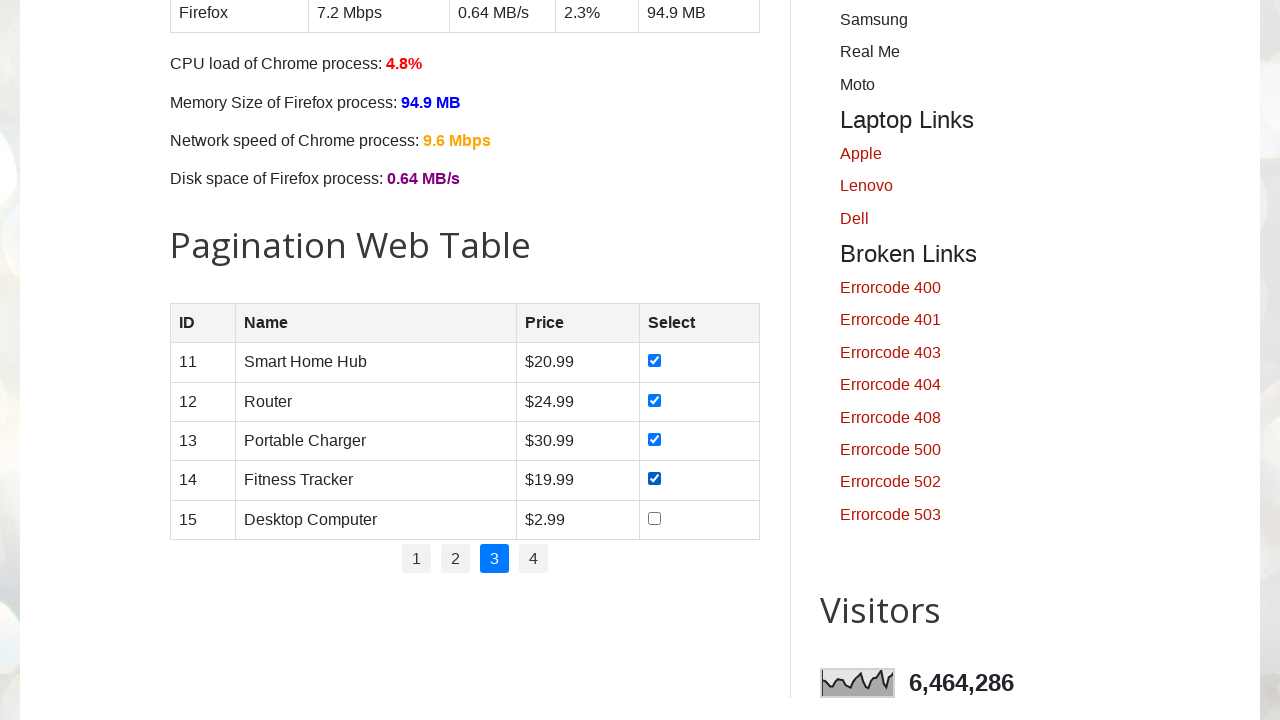

Waited before clicking checkbox in row 5
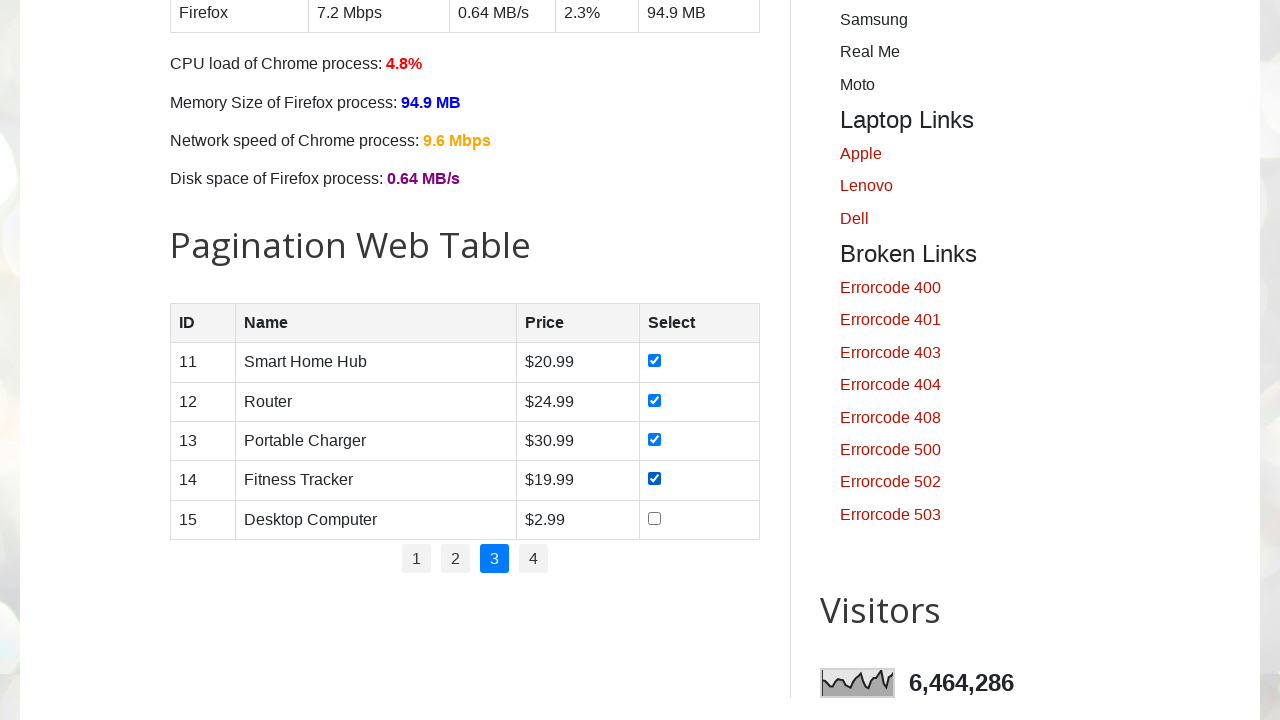

Clicked checkbox in row 5 on page 3 at (655, 518) on //table[@id='productTable']//tbody//tr[5]//td[4]//input
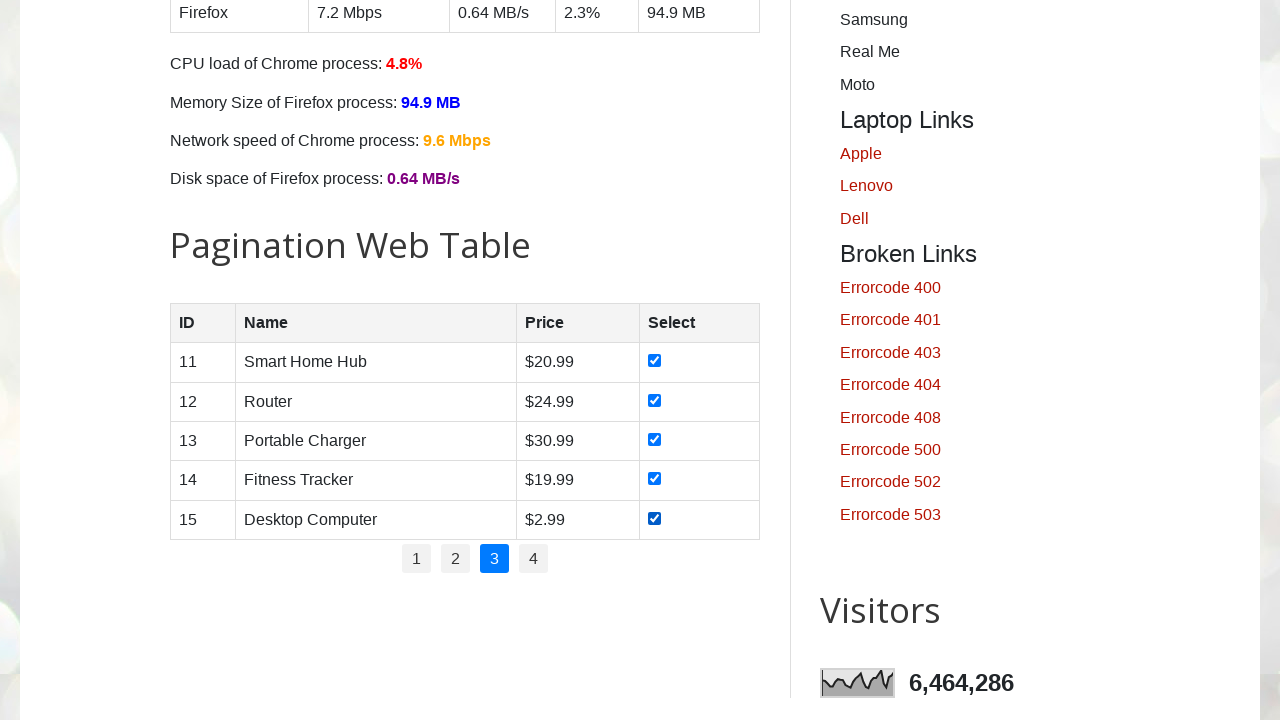

Finished checking all checkboxes on page 3, waited before next page
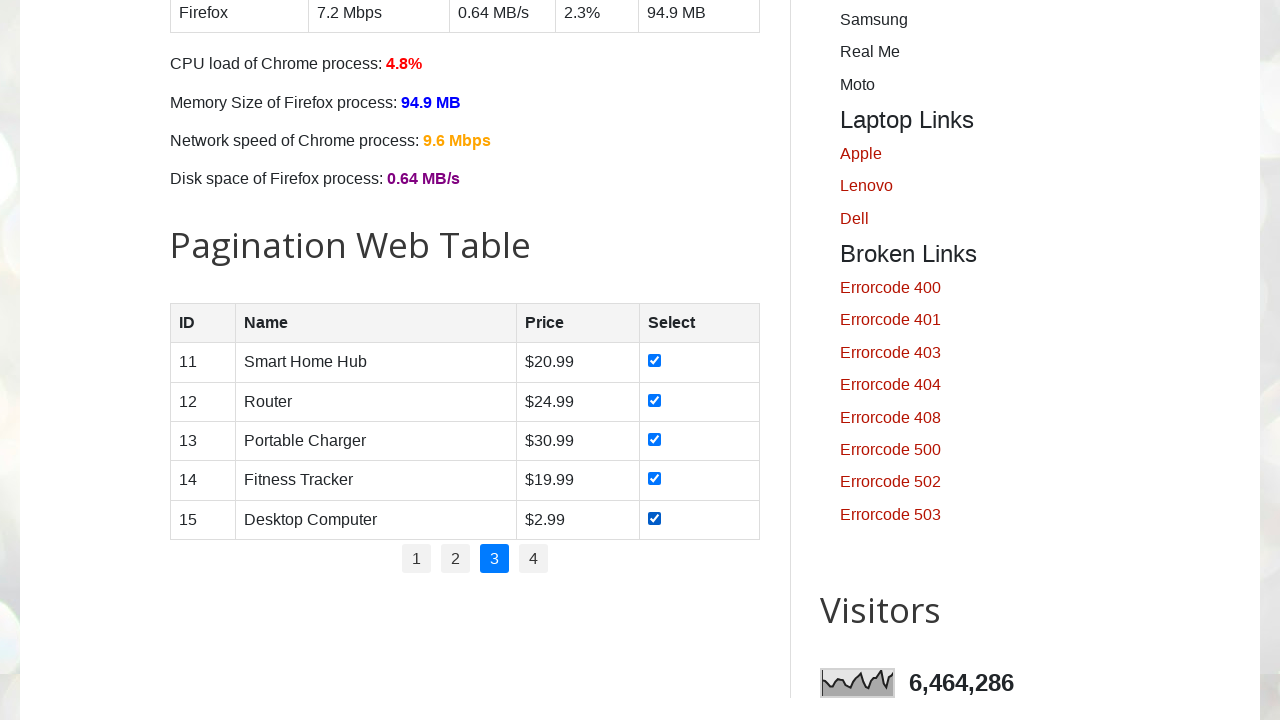

Clicked pagination link for page 4 at (534, 559) on //ul[@id='pagination']//a[text()='4']
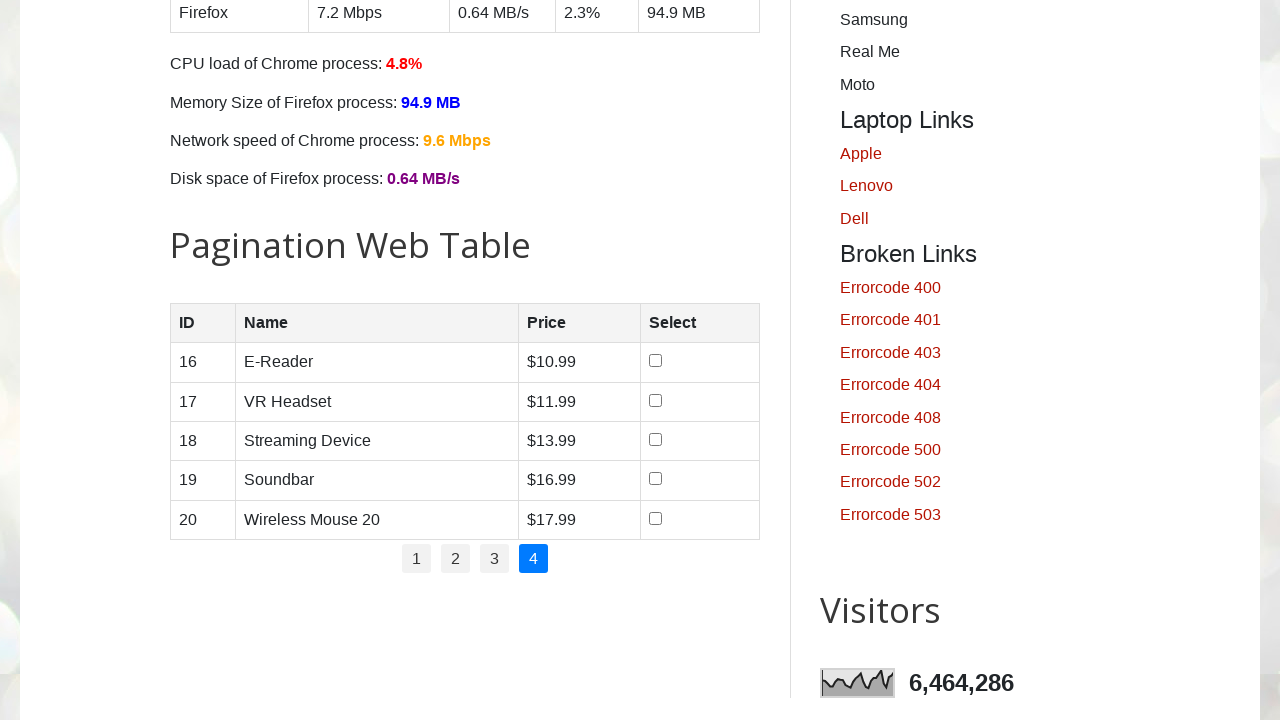

Waited for page 4 to load
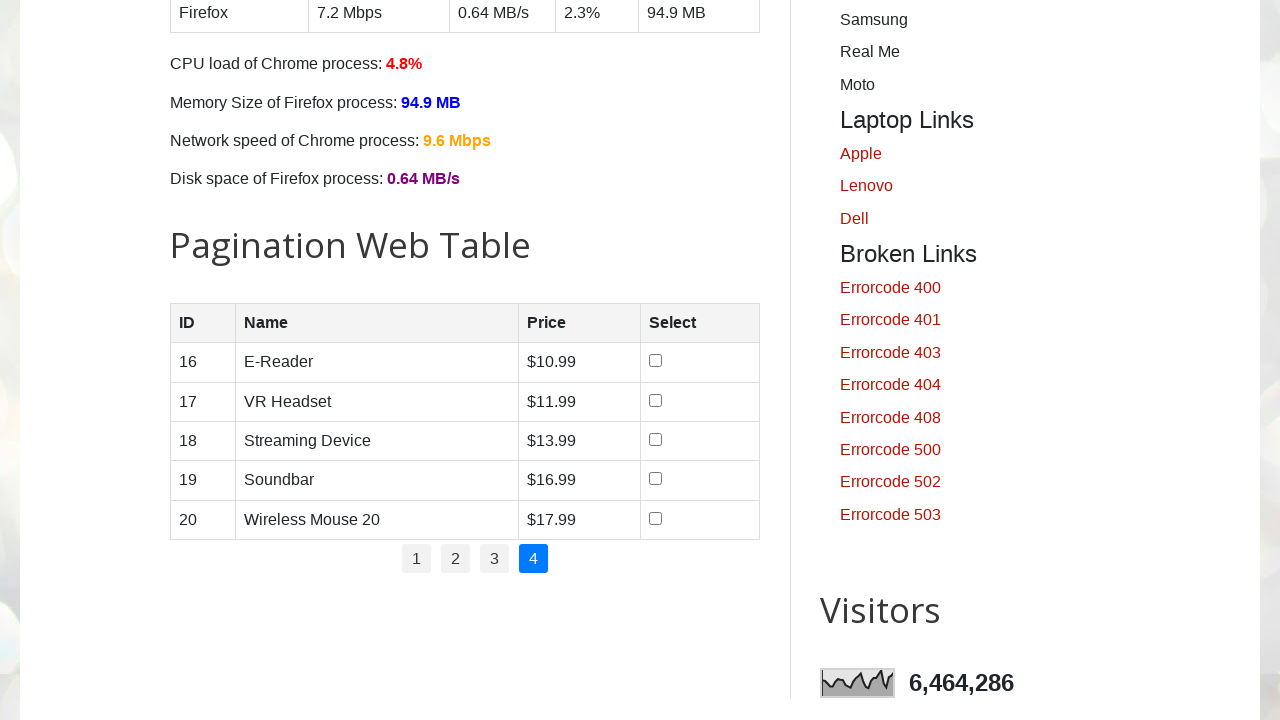

Located checkbox in row 1 on page 4
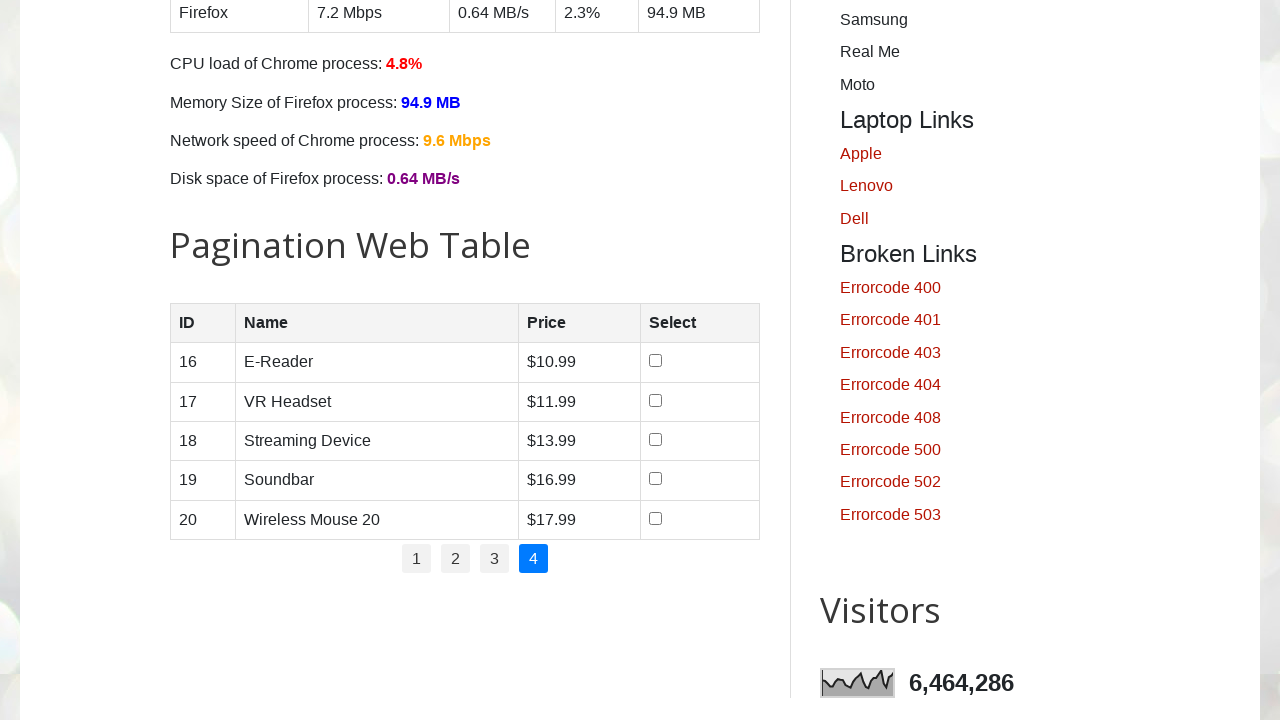

Waited before clicking checkbox in row 1
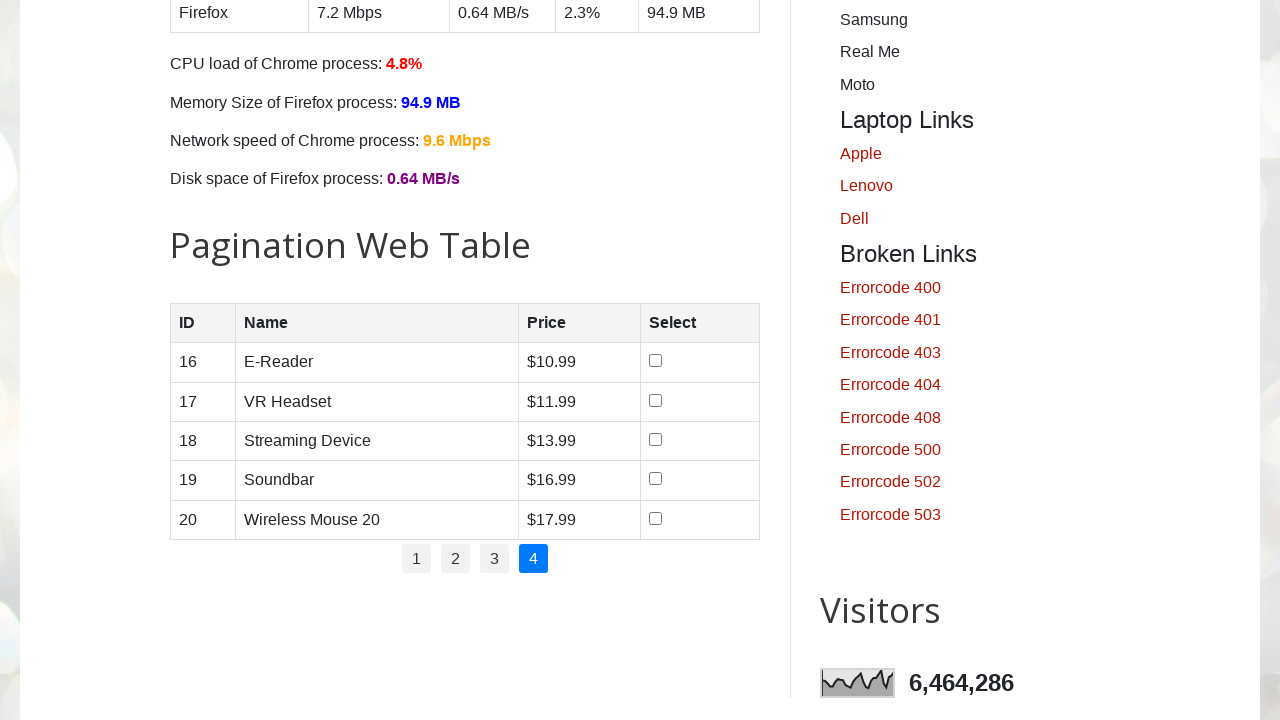

Clicked checkbox in row 1 on page 4 at (656, 361) on //table[@id='productTable']//tbody//tr[1]//td[4]//input
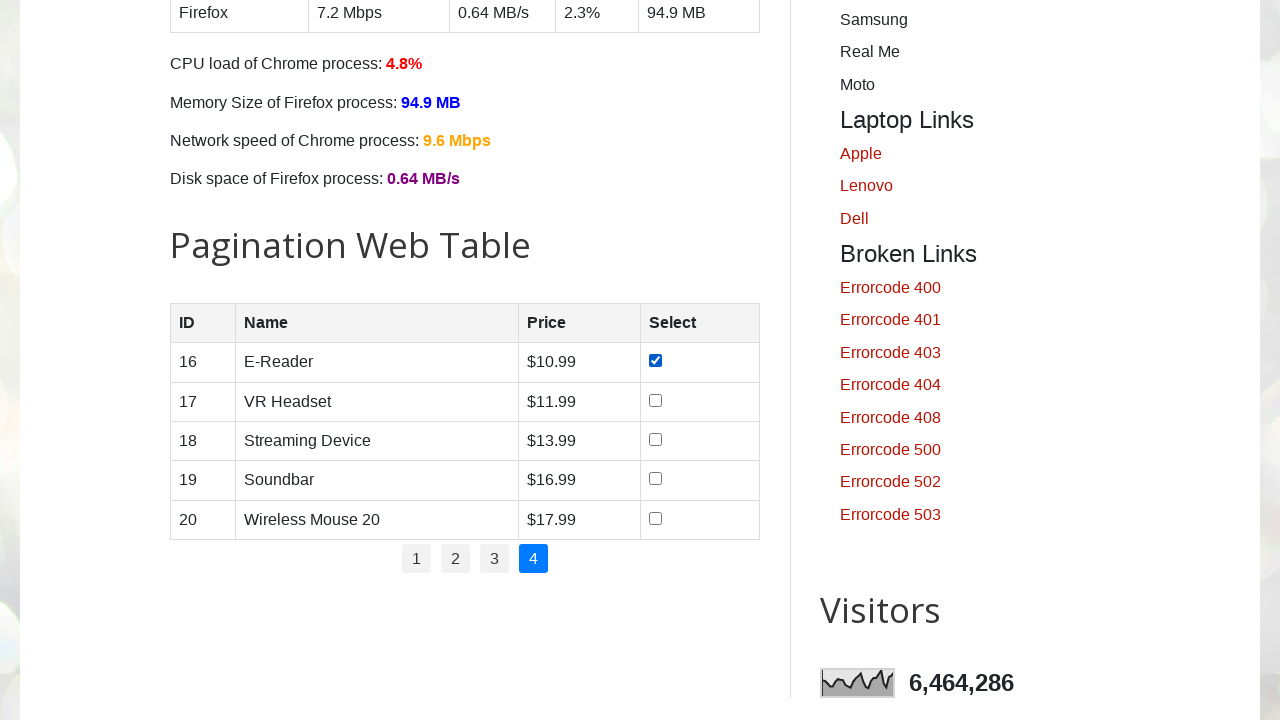

Located checkbox in row 2 on page 4
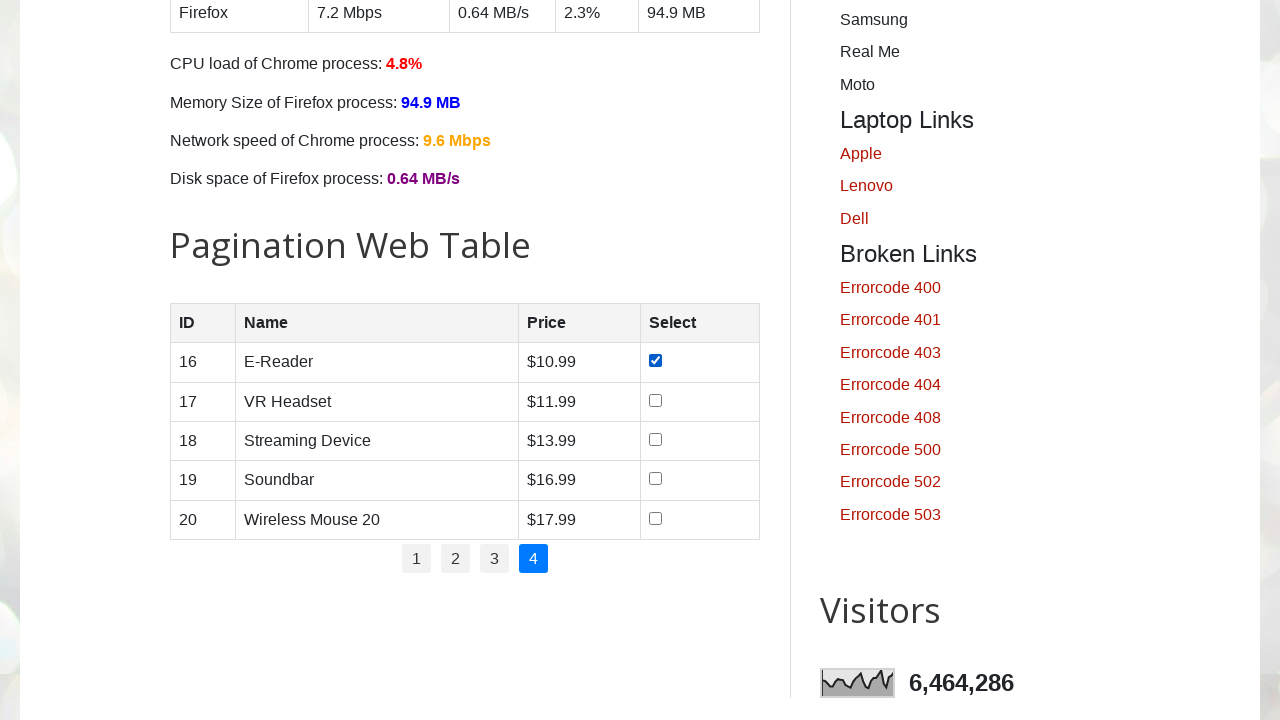

Waited before clicking checkbox in row 2
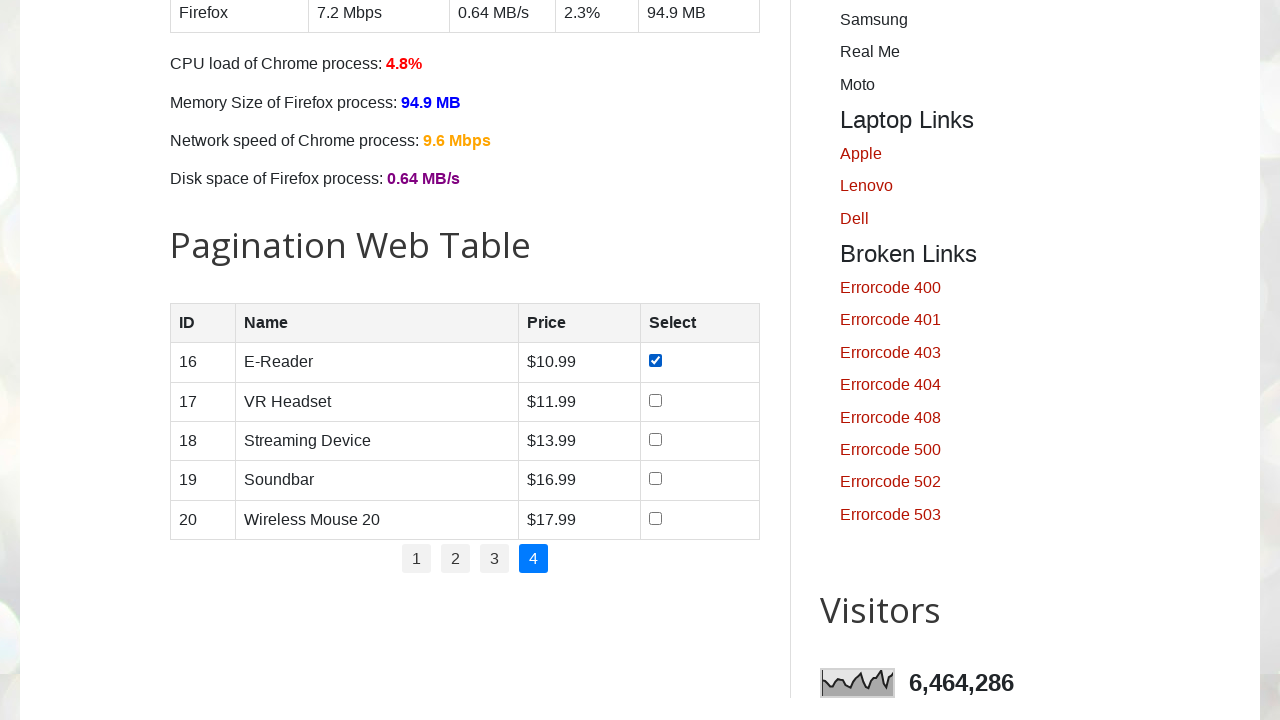

Clicked checkbox in row 2 on page 4 at (656, 400) on //table[@id='productTable']//tbody//tr[2]//td[4]//input
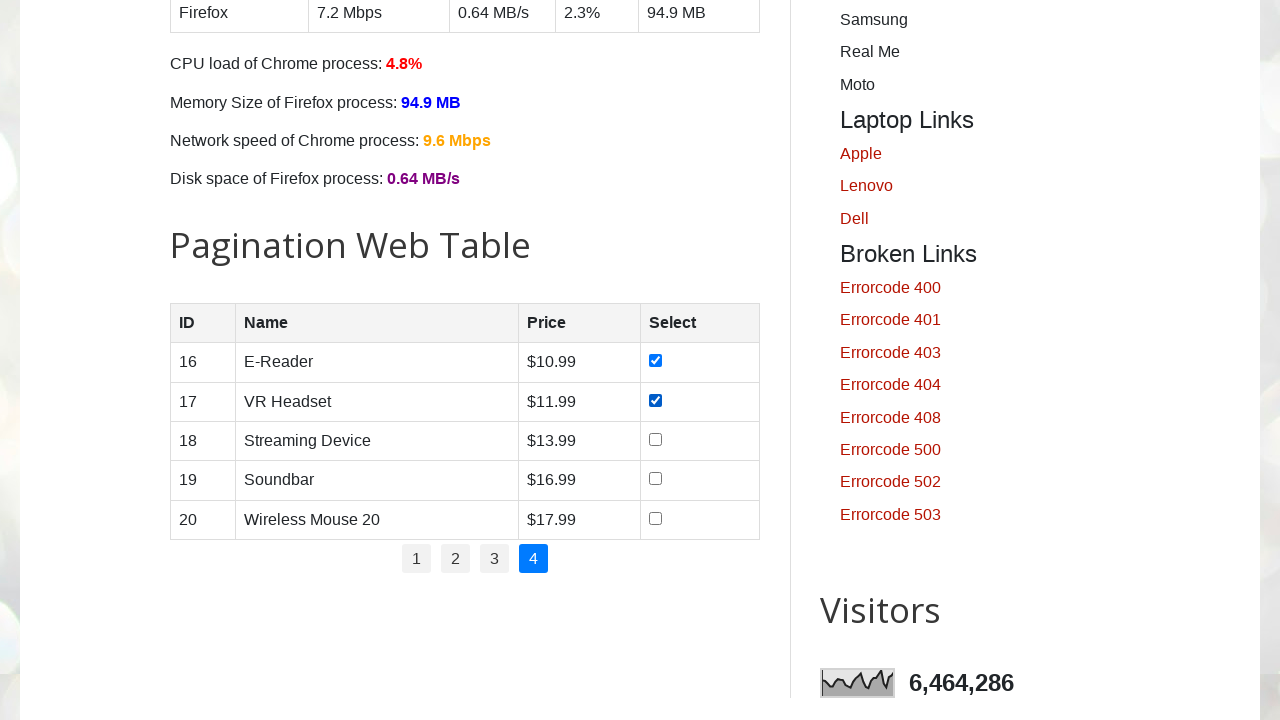

Located checkbox in row 3 on page 4
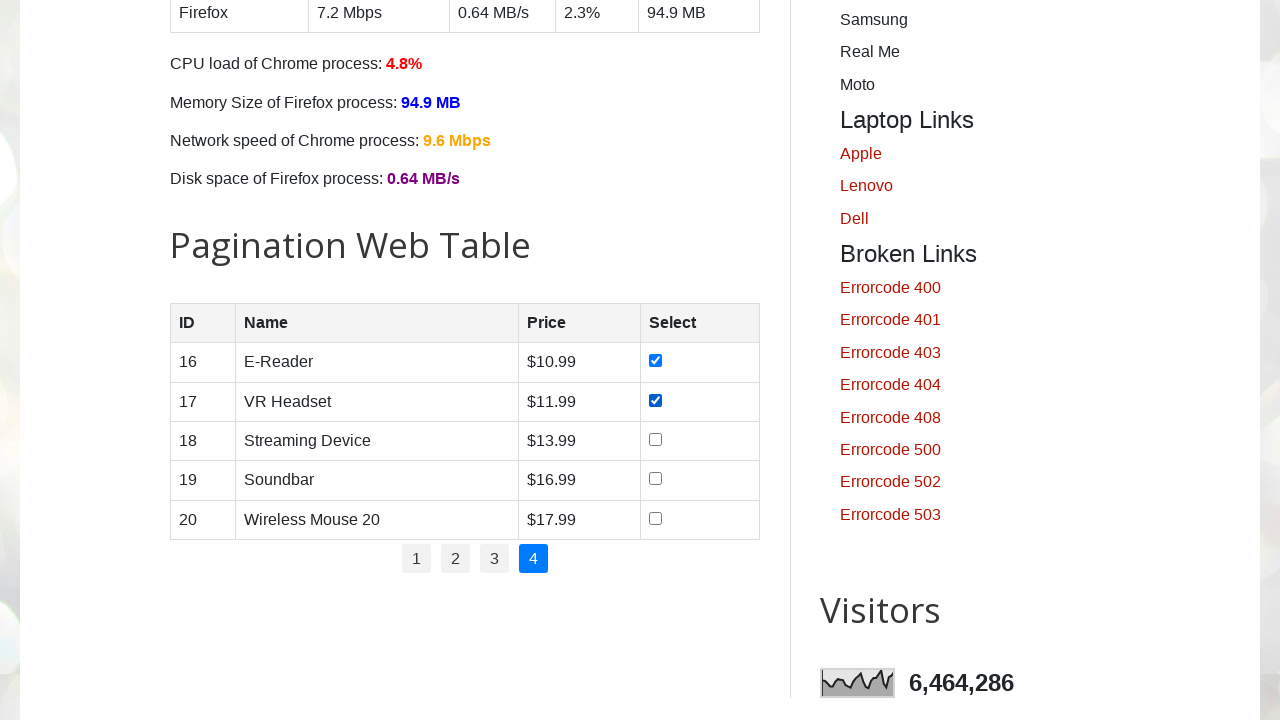

Waited before clicking checkbox in row 3
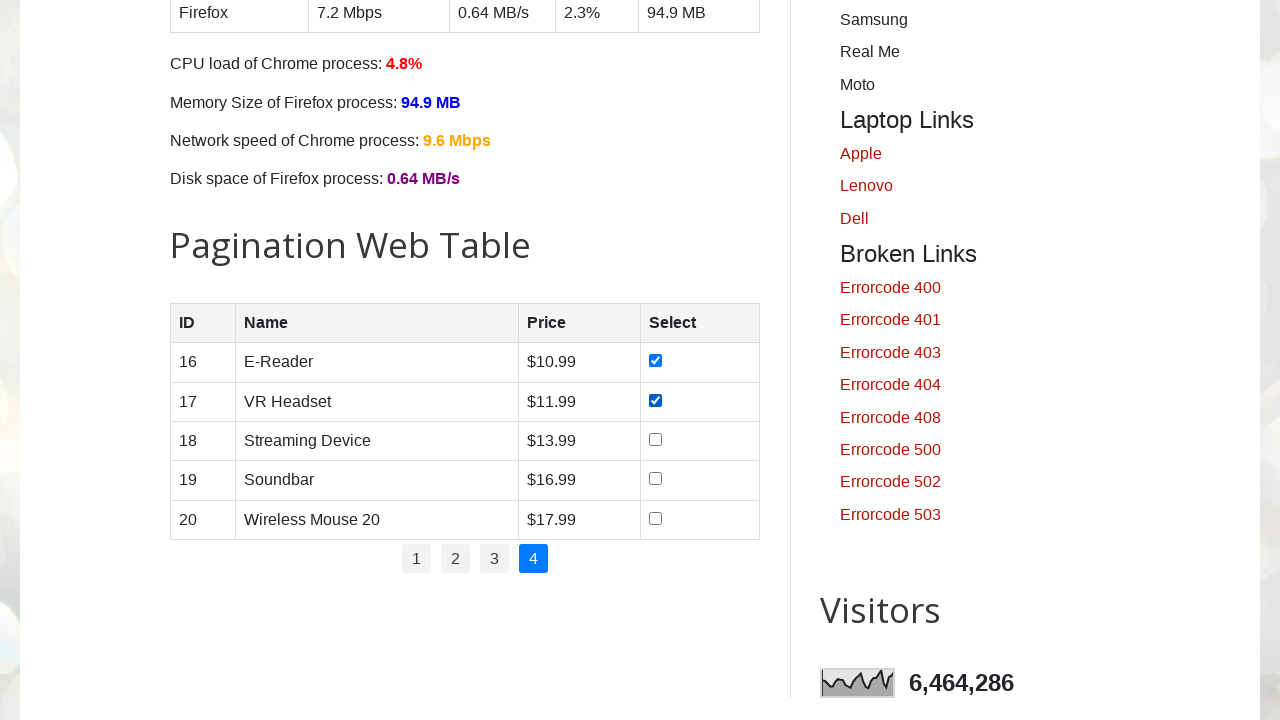

Clicked checkbox in row 3 on page 4 at (656, 439) on //table[@id='productTable']//tbody//tr[3]//td[4]//input
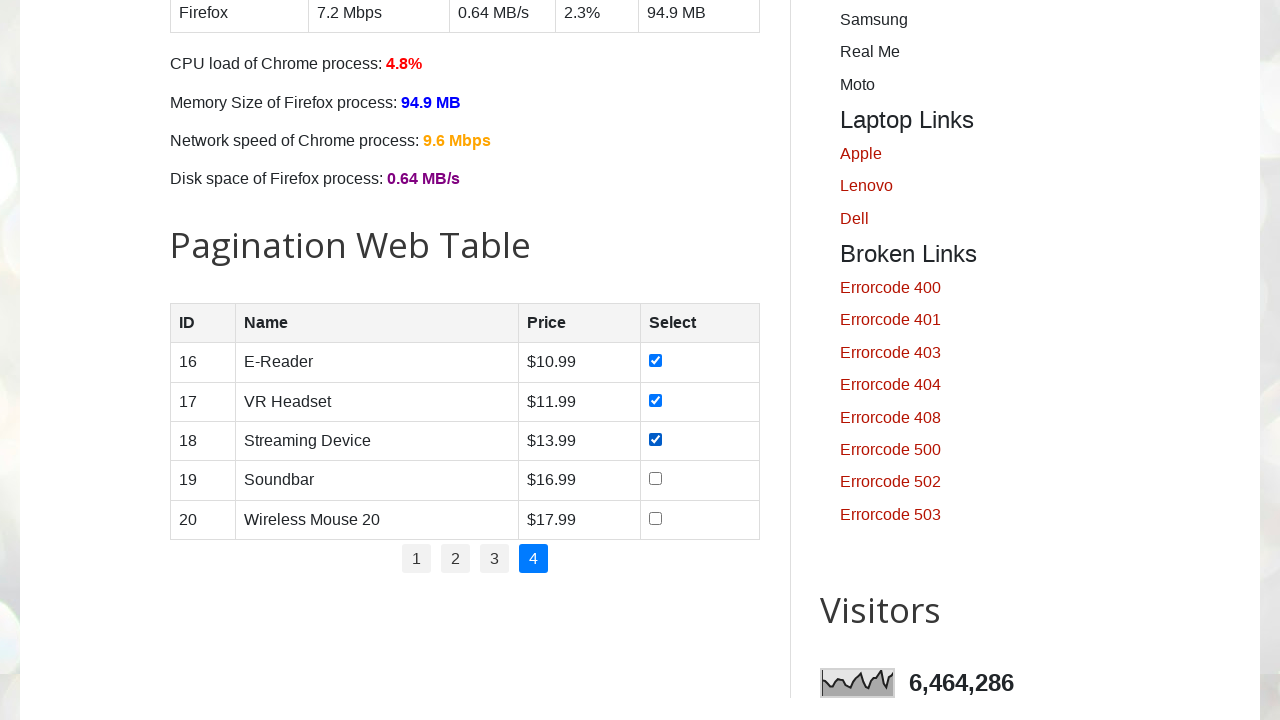

Located checkbox in row 4 on page 4
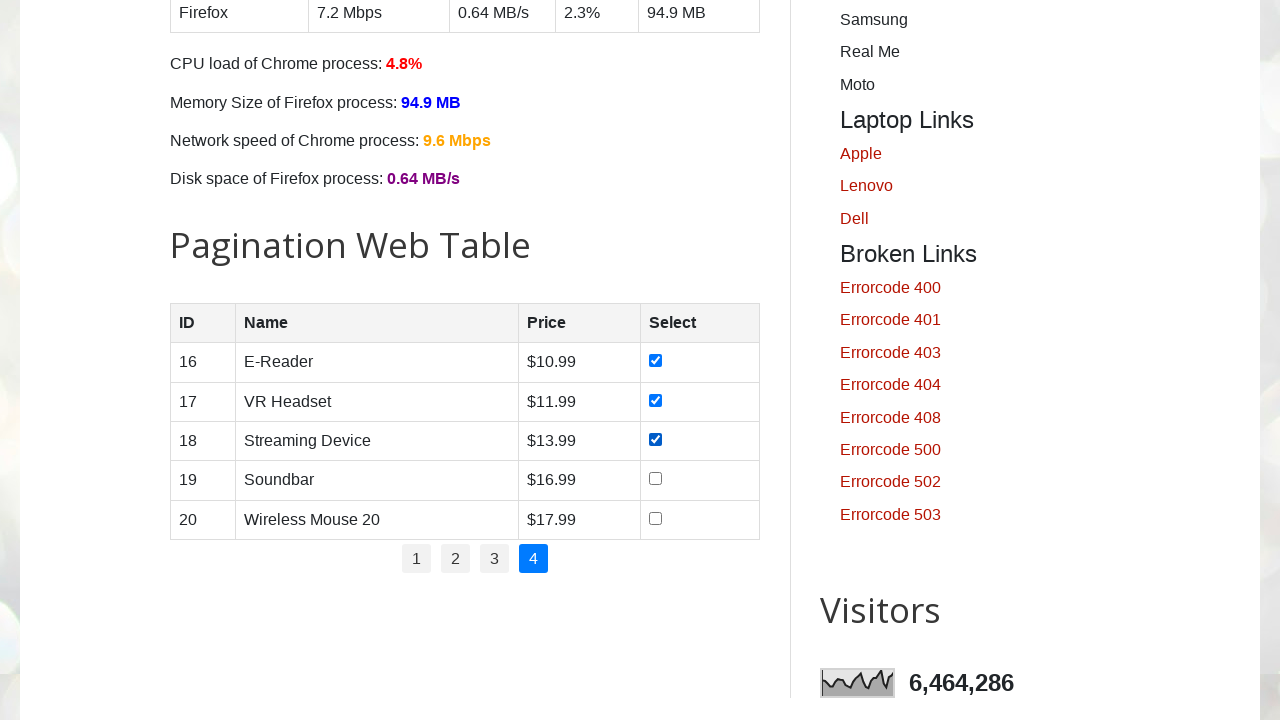

Waited before clicking checkbox in row 4
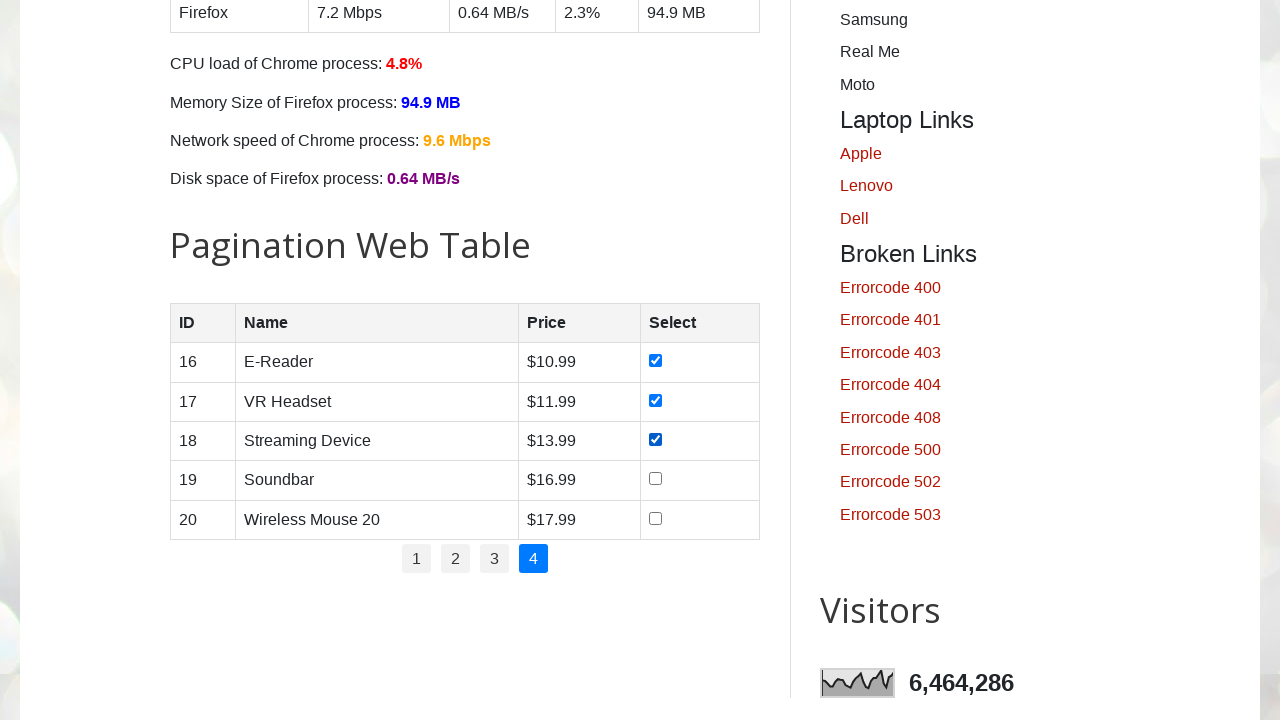

Clicked checkbox in row 4 on page 4 at (656, 479) on //table[@id='productTable']//tbody//tr[4]//td[4]//input
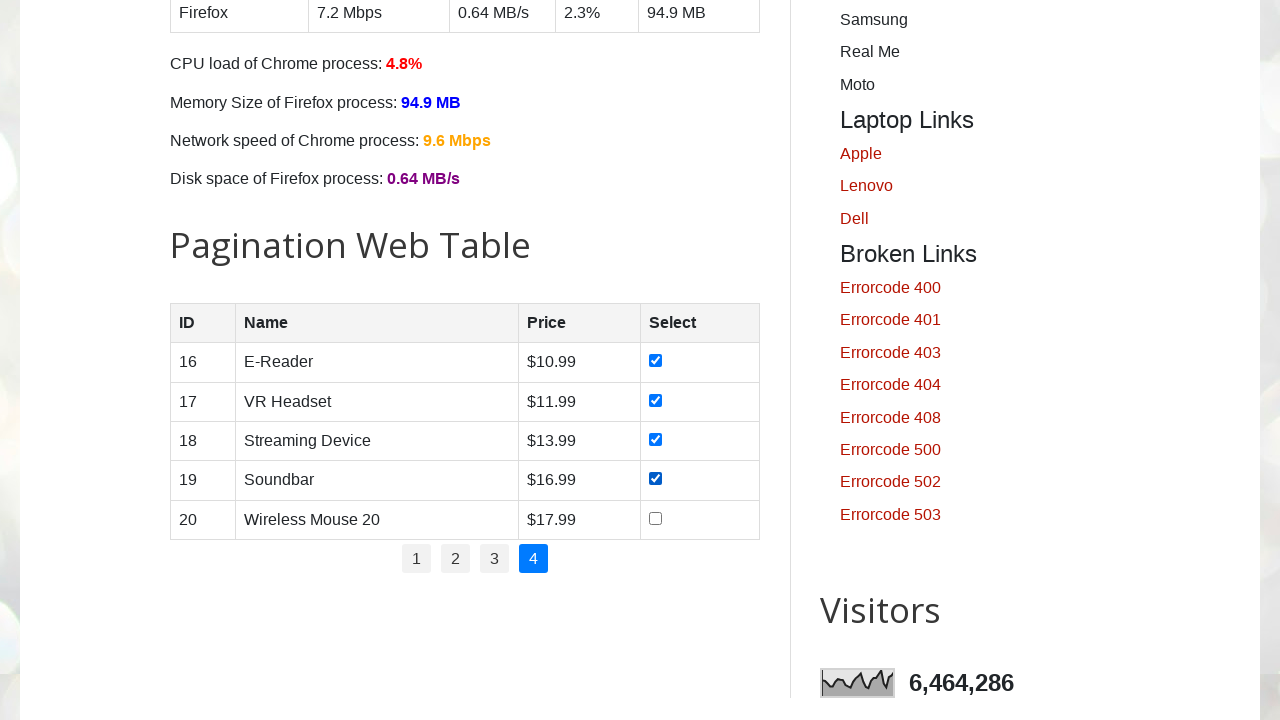

Located checkbox in row 5 on page 4
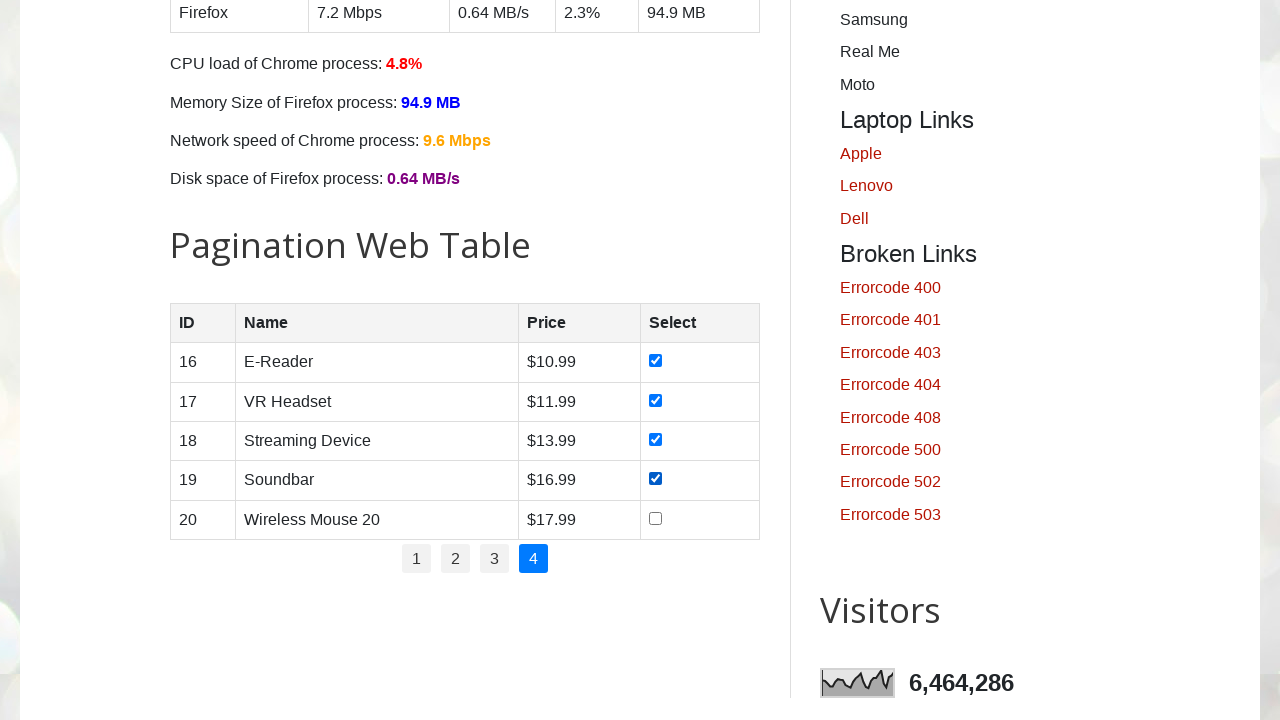

Waited before clicking checkbox in row 5
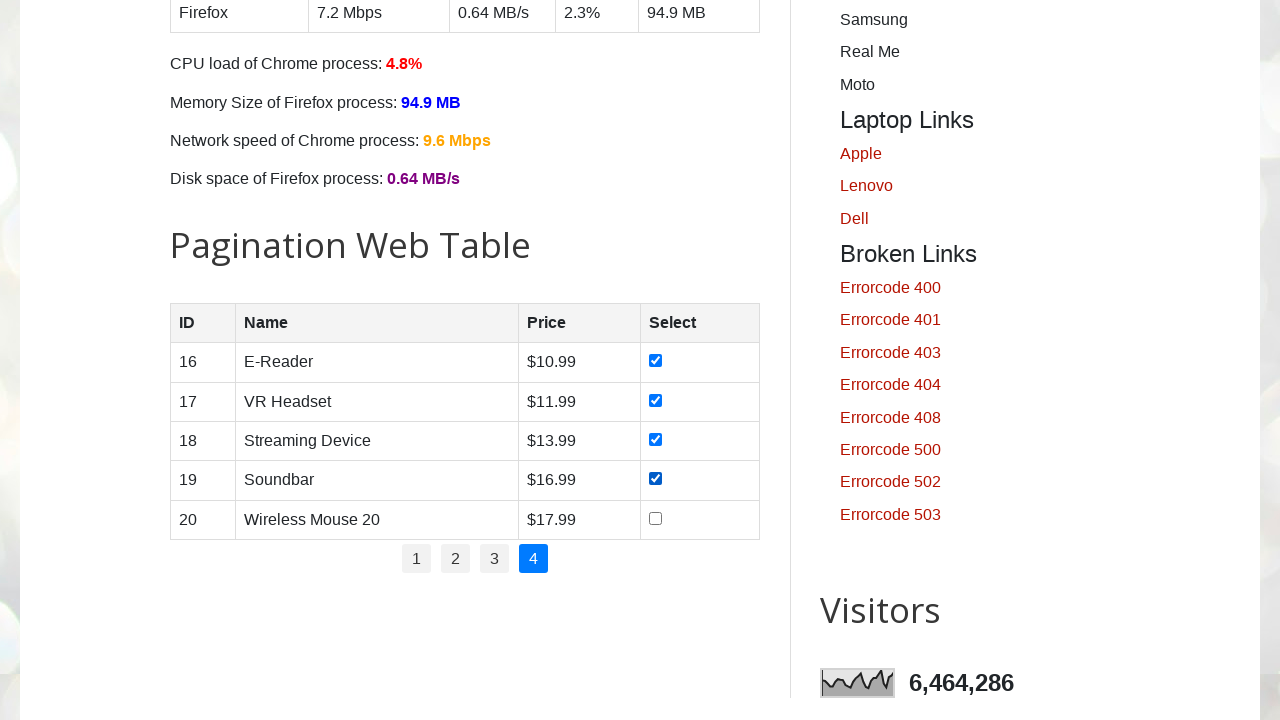

Clicked checkbox in row 5 on page 4 at (656, 518) on //table[@id='productTable']//tbody//tr[5]//td[4]//input
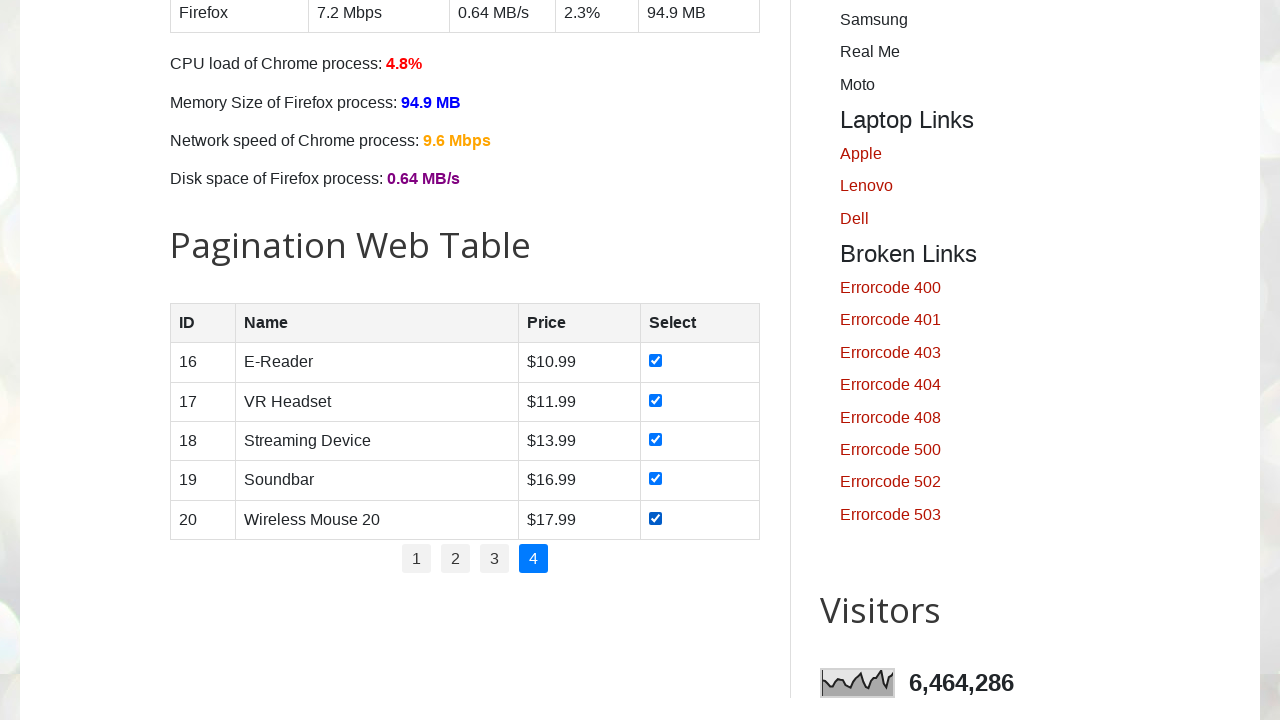

Finished checking all checkboxes on page 4, waited before next page
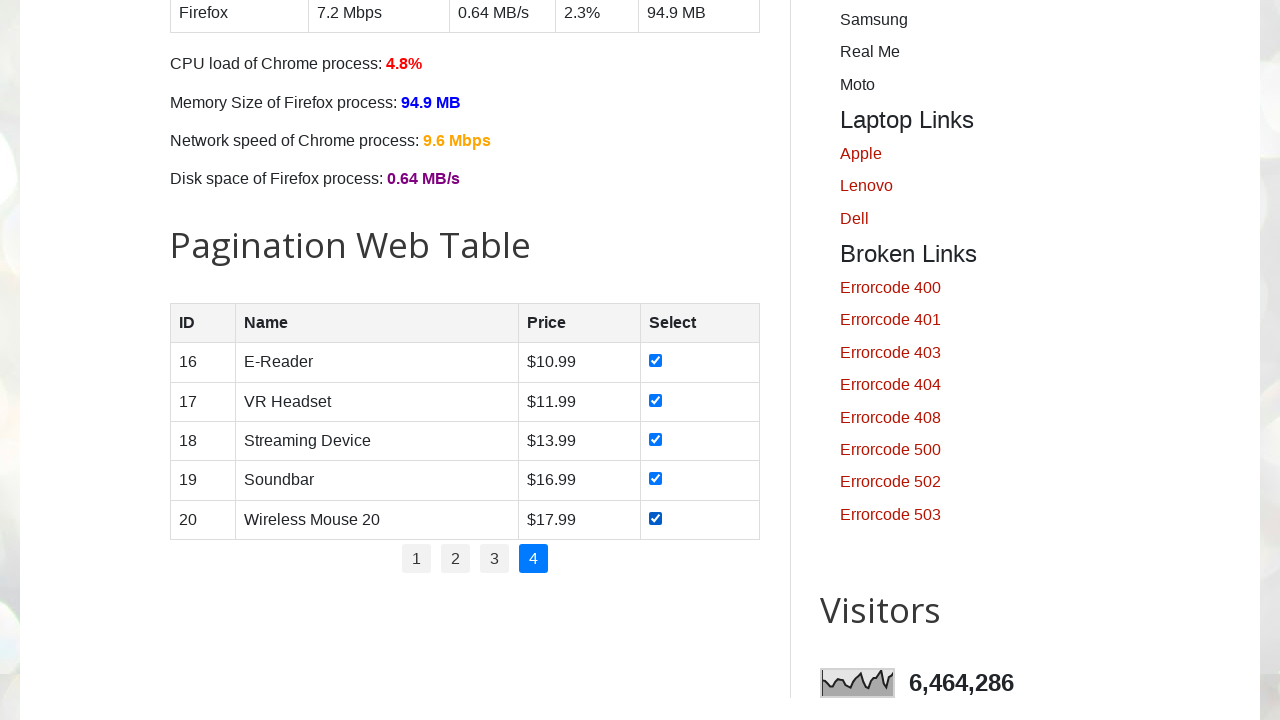

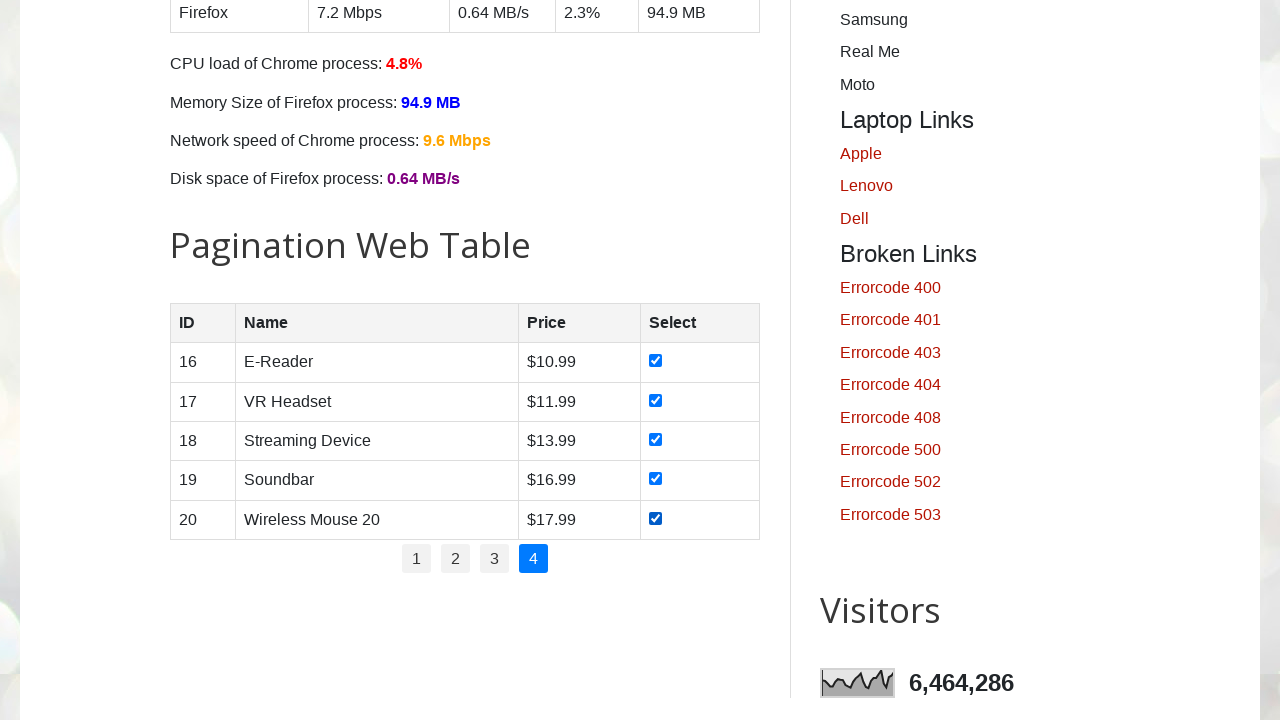